Tests a todo list application by adding 20 tasks sequentially and then deleting all even-numbered tasks

Starting URL: https://material.playwrightvn.com

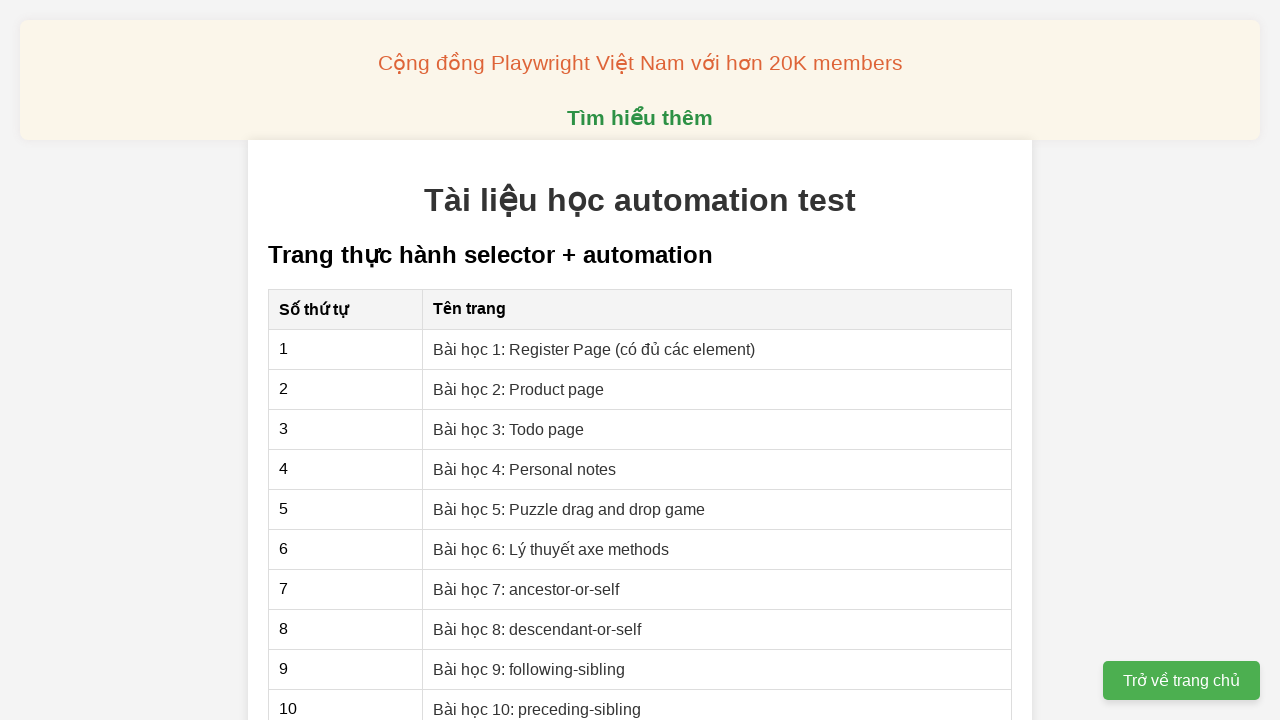

Clicked on the todo list exercise link at (509, 429) on xpath=//a[@href='03-xpath-todo-list.html']
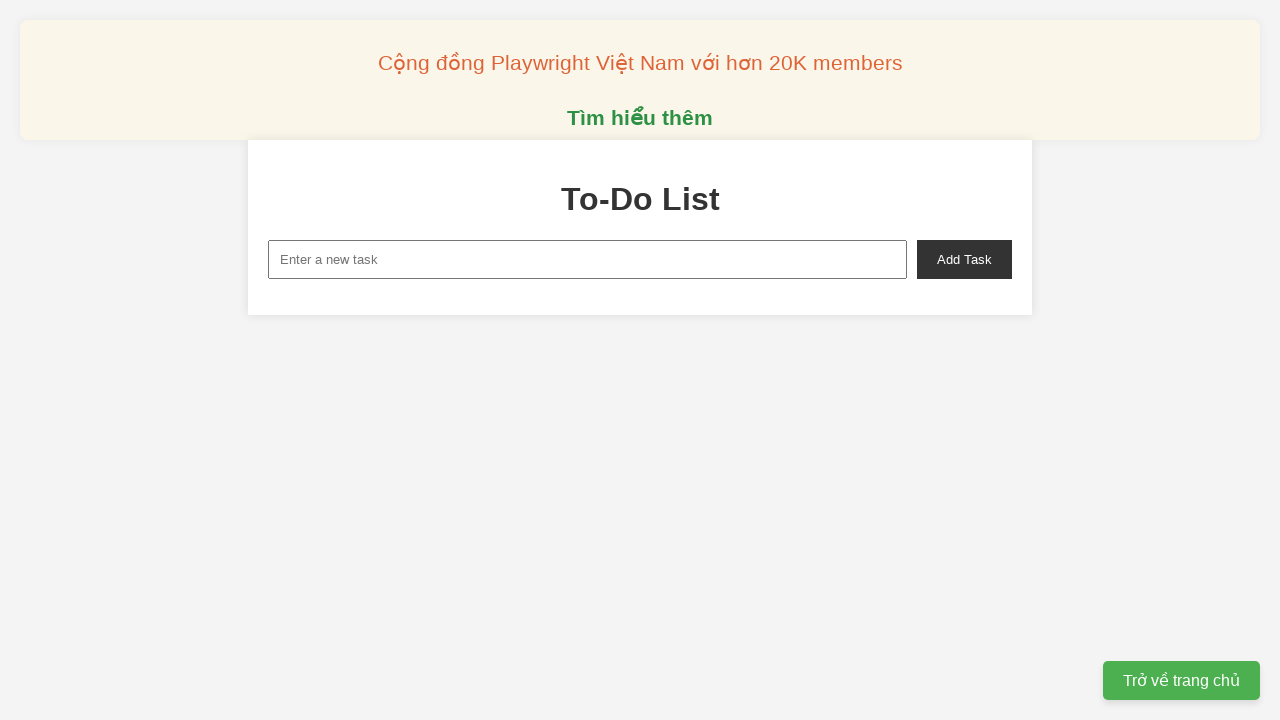

Entered task '1' in the input field
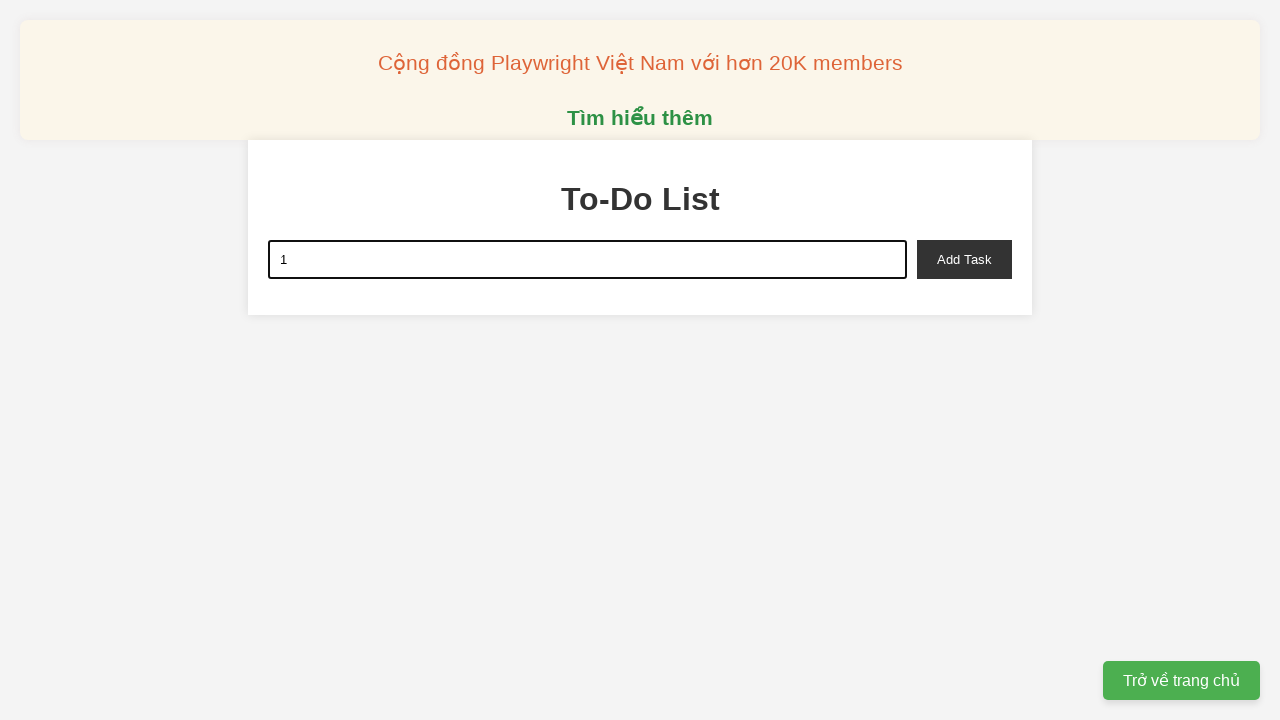

Clicked add task button to add task '1' at (964, 259) on xpath=//button[@id='add-task']
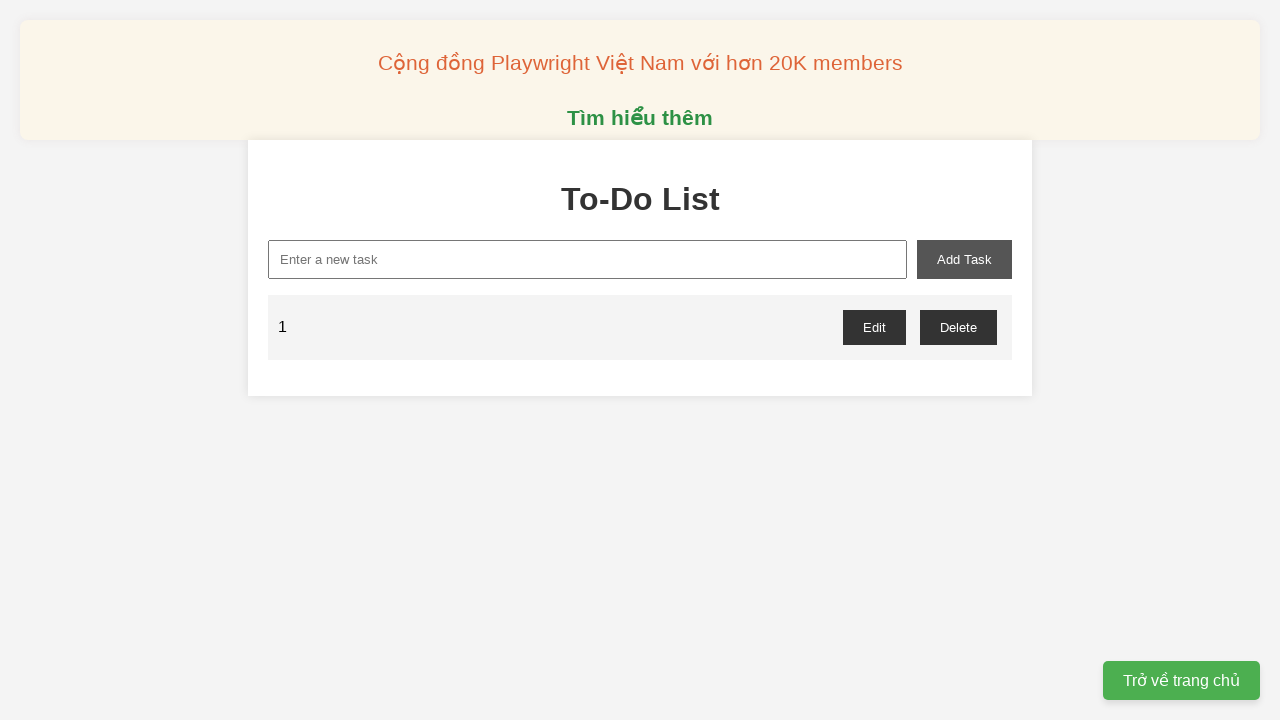

Cleared the task input field before adding task 1 on xpath=//input[@id='new-task']
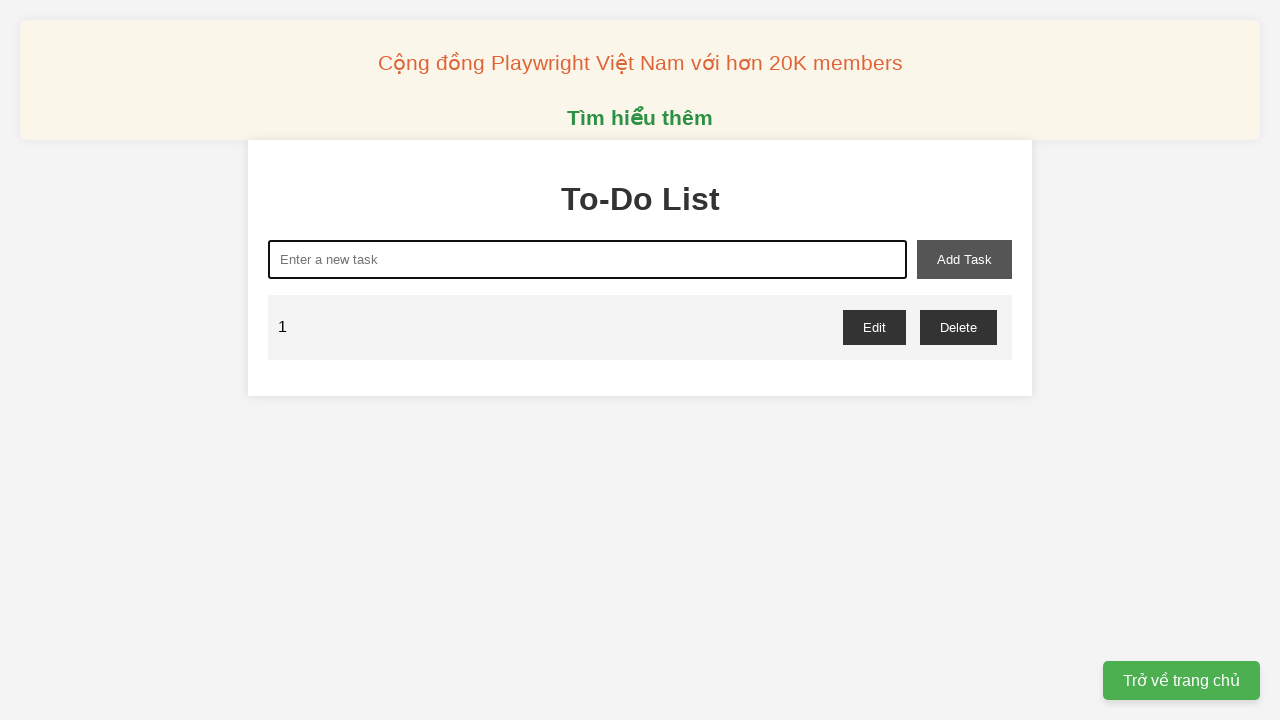

Entered task '1' in the input field
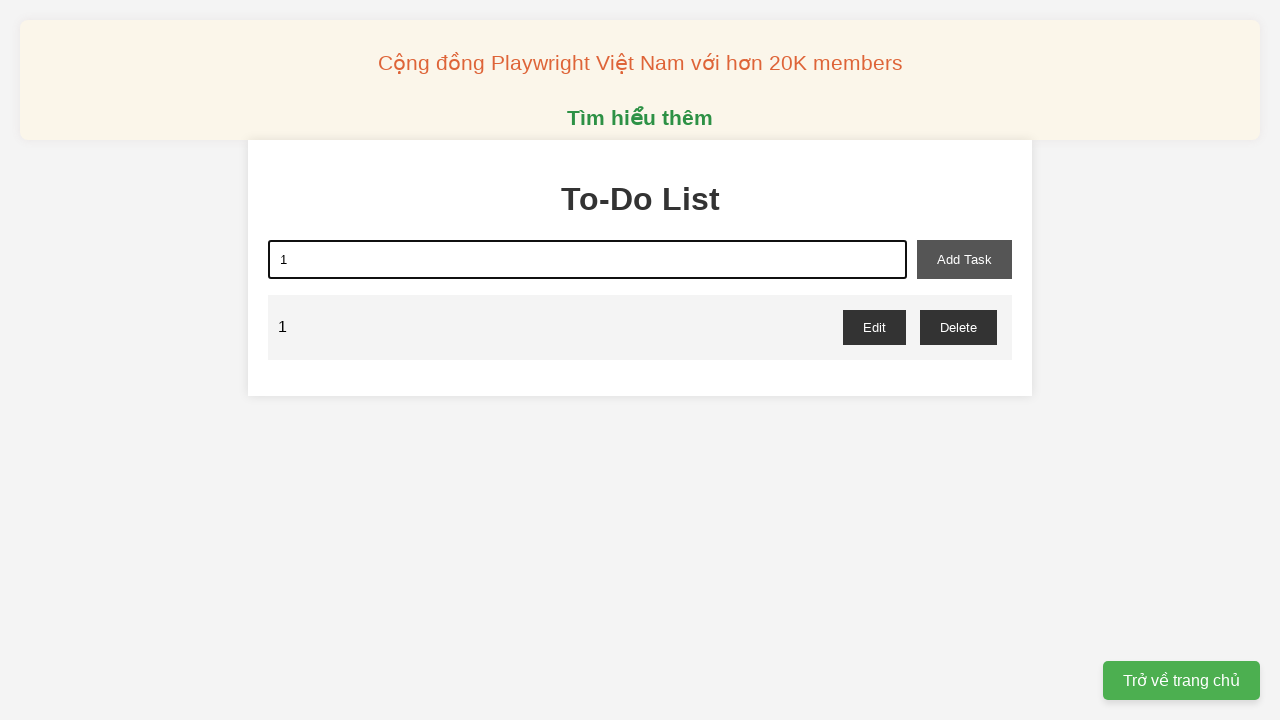

Clicked add task button to add task 1 at (964, 259) on xpath=//button[@id='add-task']
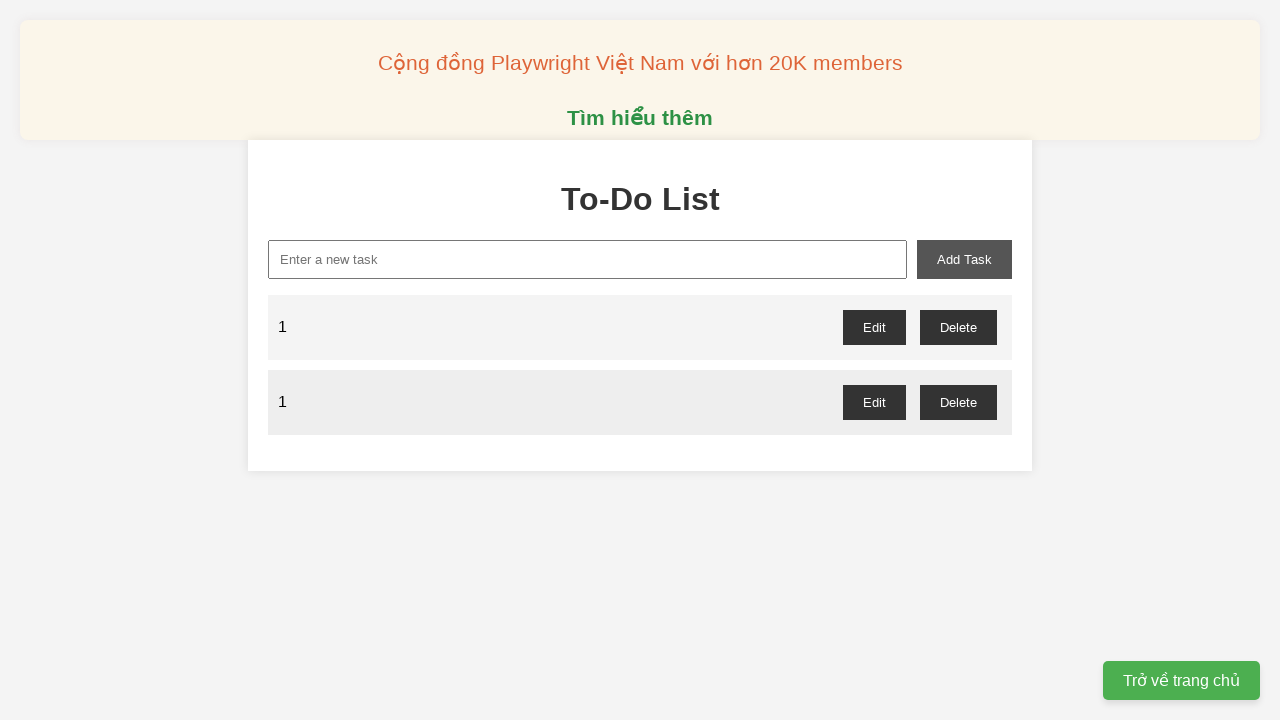

Cleared the task input field before adding task 2 on xpath=//input[@id='new-task']
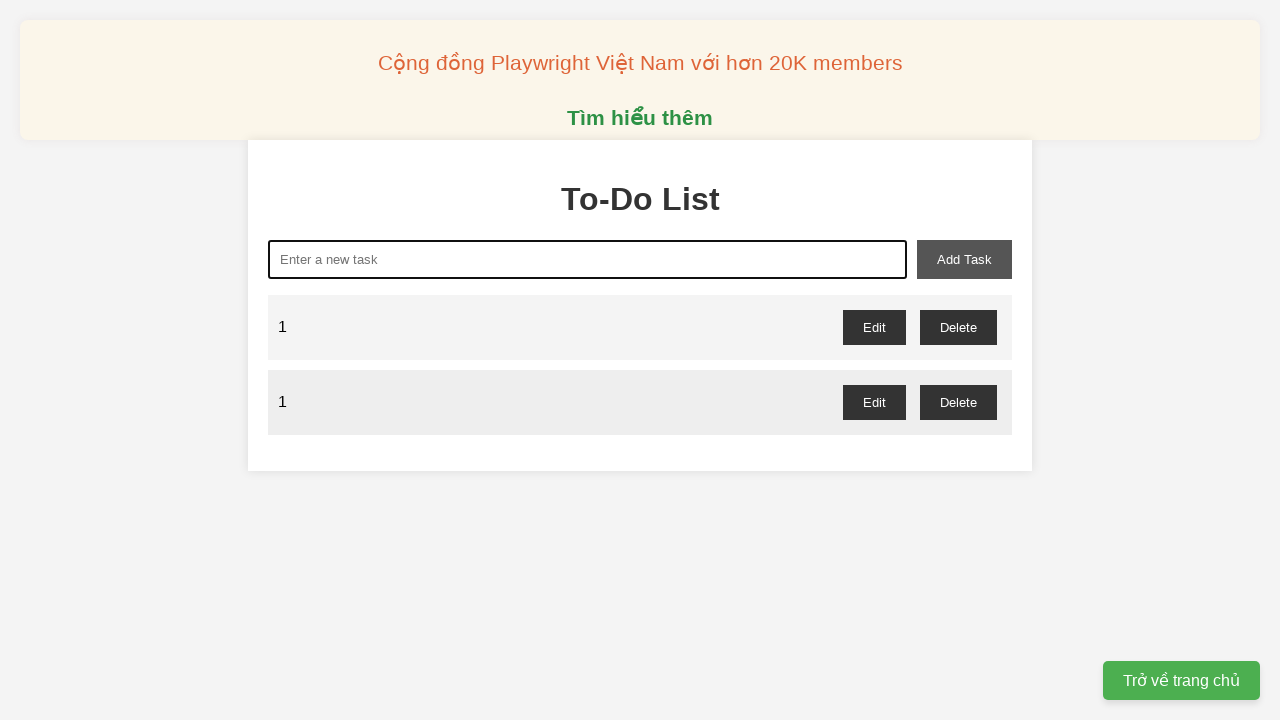

Entered task '2' in the input field
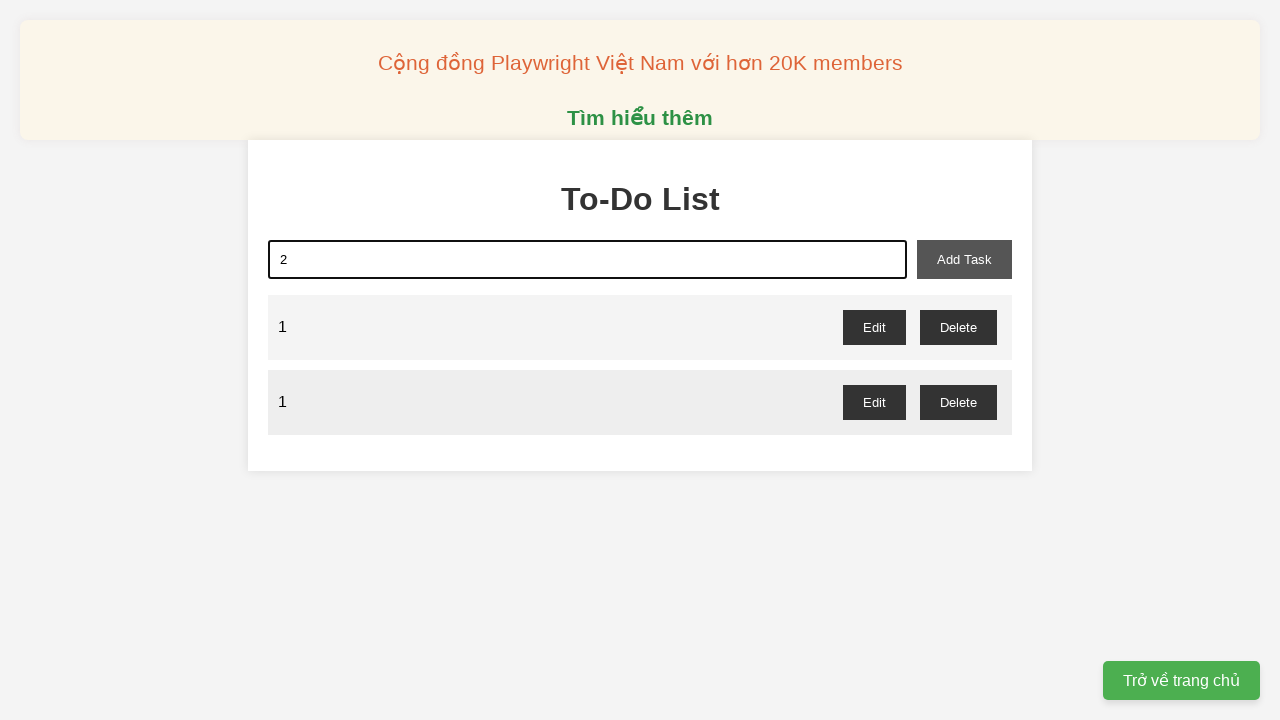

Clicked add task button to add task 2 at (964, 259) on xpath=//button[@id='add-task']
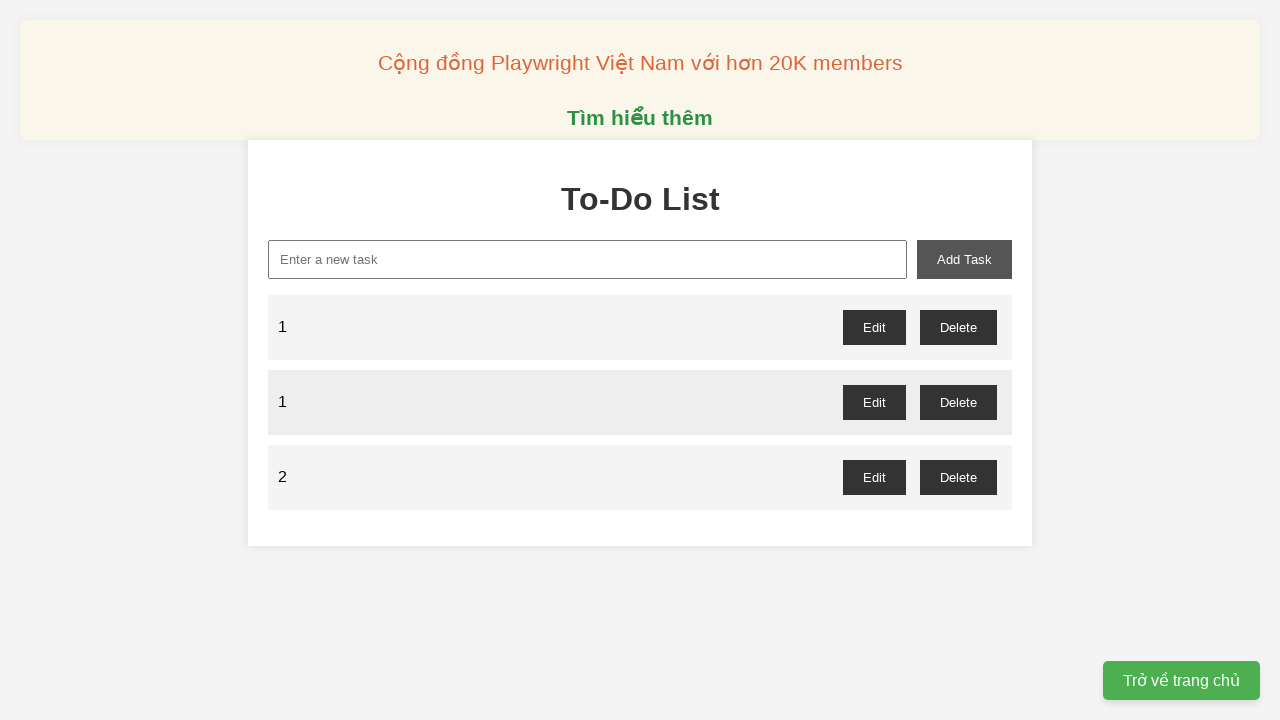

Cleared the task input field before adding task 3 on xpath=//input[@id='new-task']
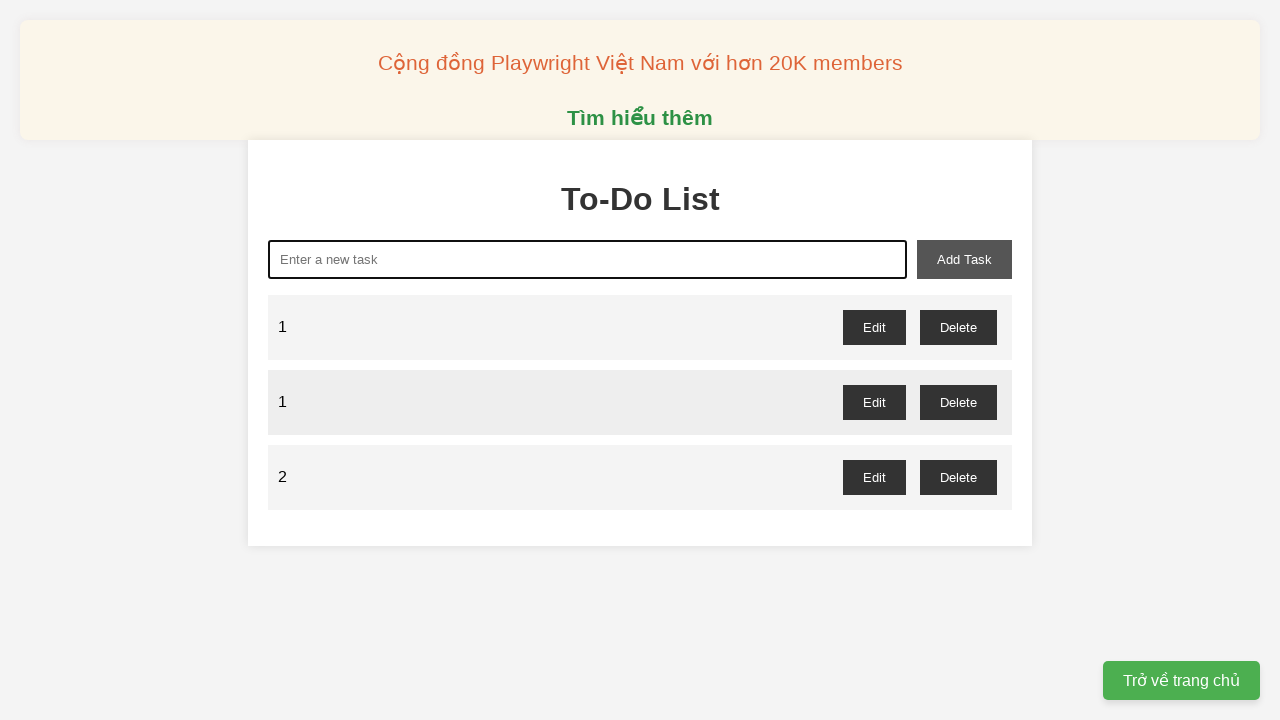

Entered task '3' in the input field
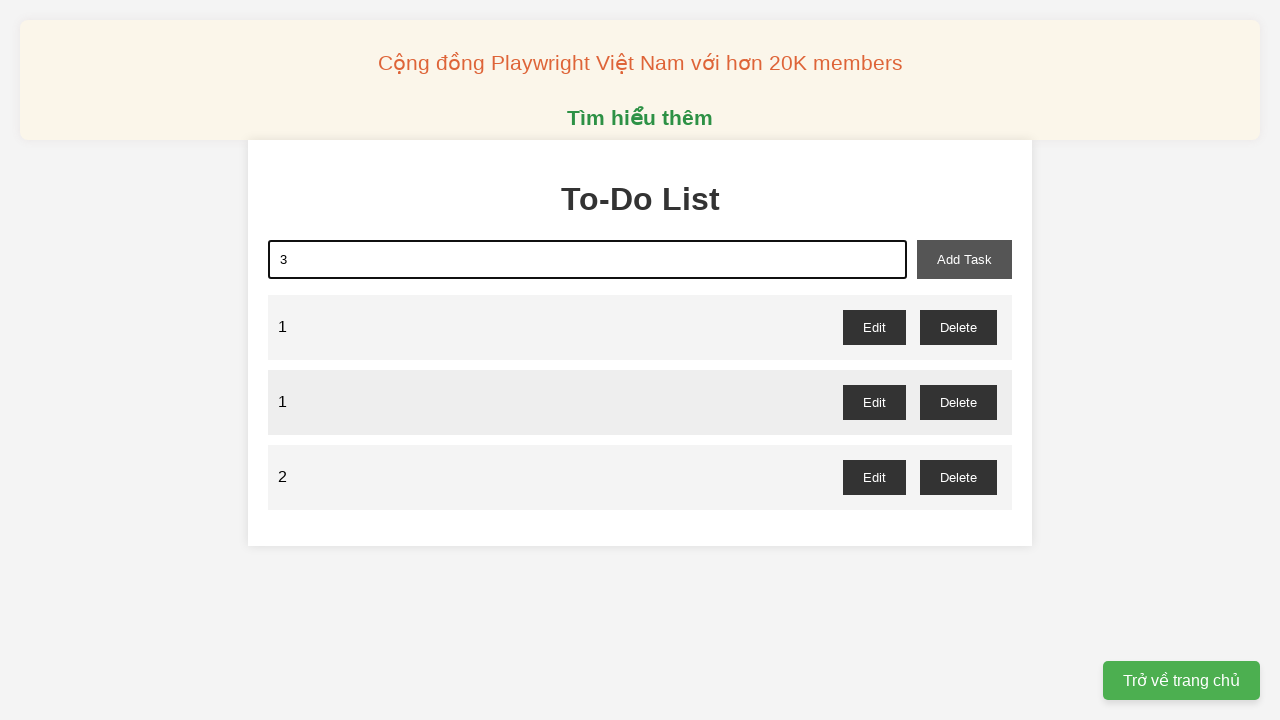

Clicked add task button to add task 3 at (964, 259) on xpath=//button[@id='add-task']
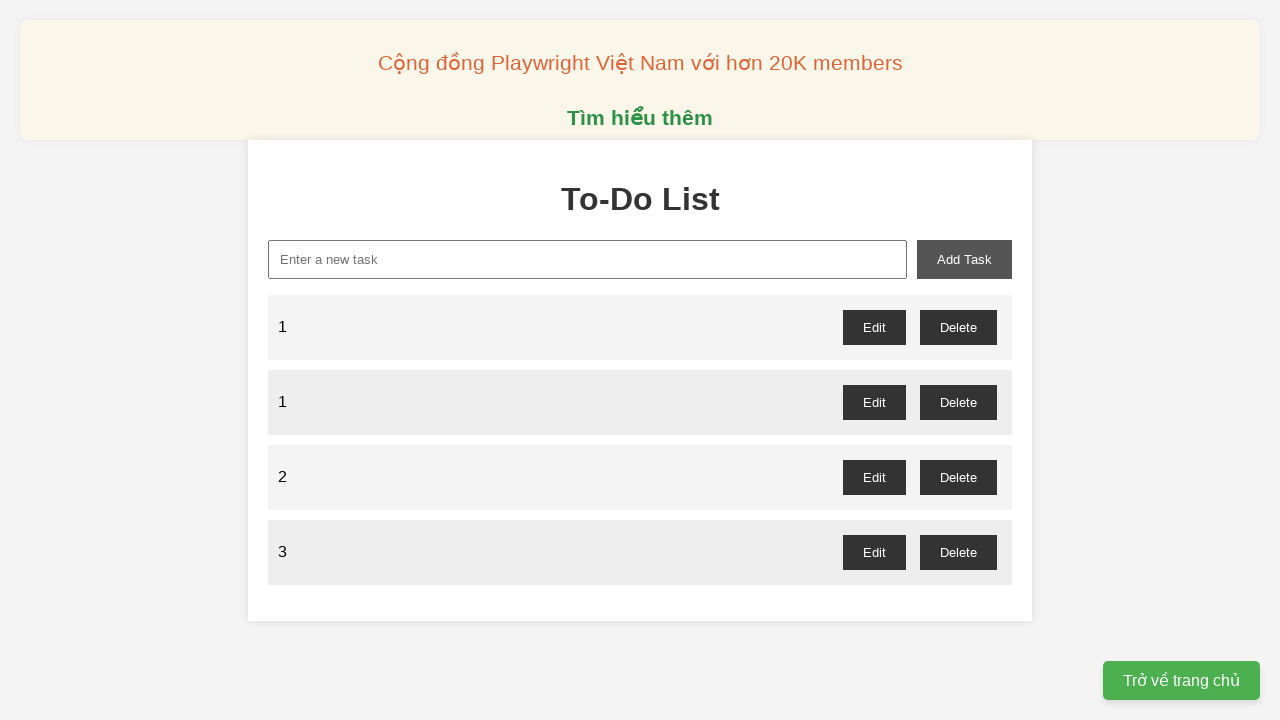

Cleared the task input field before adding task 4 on xpath=//input[@id='new-task']
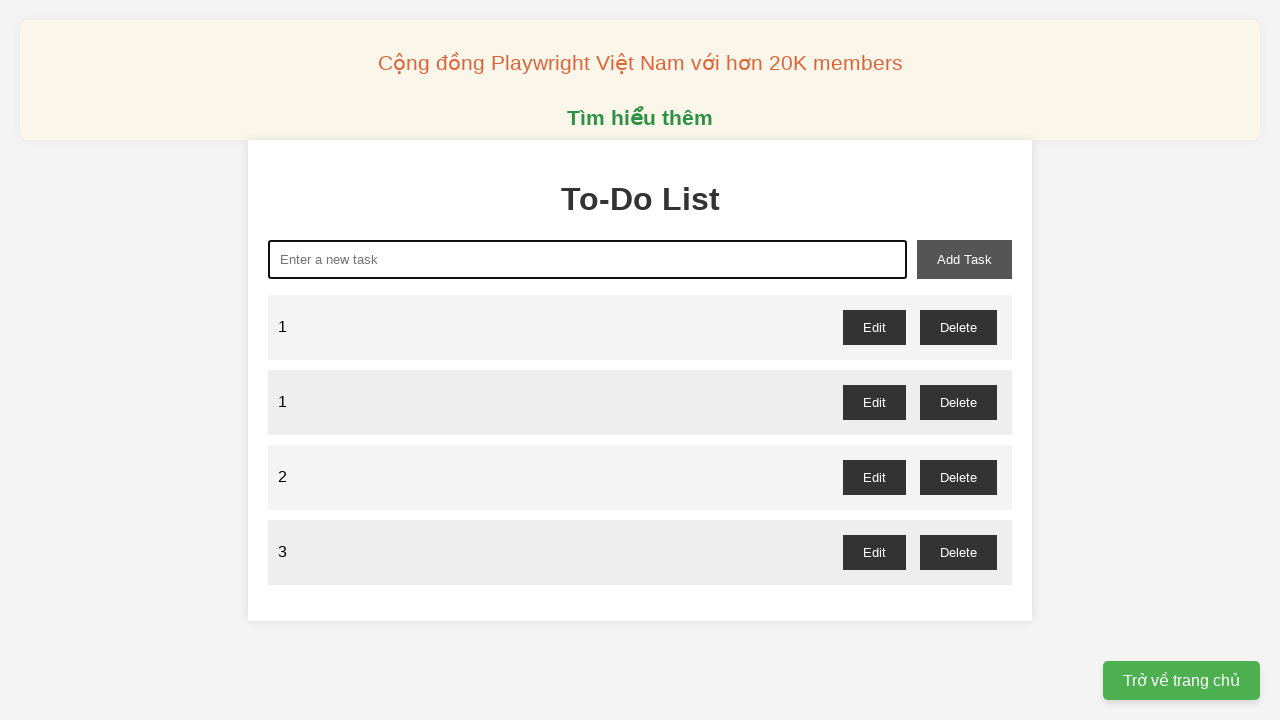

Entered task '4' in the input field
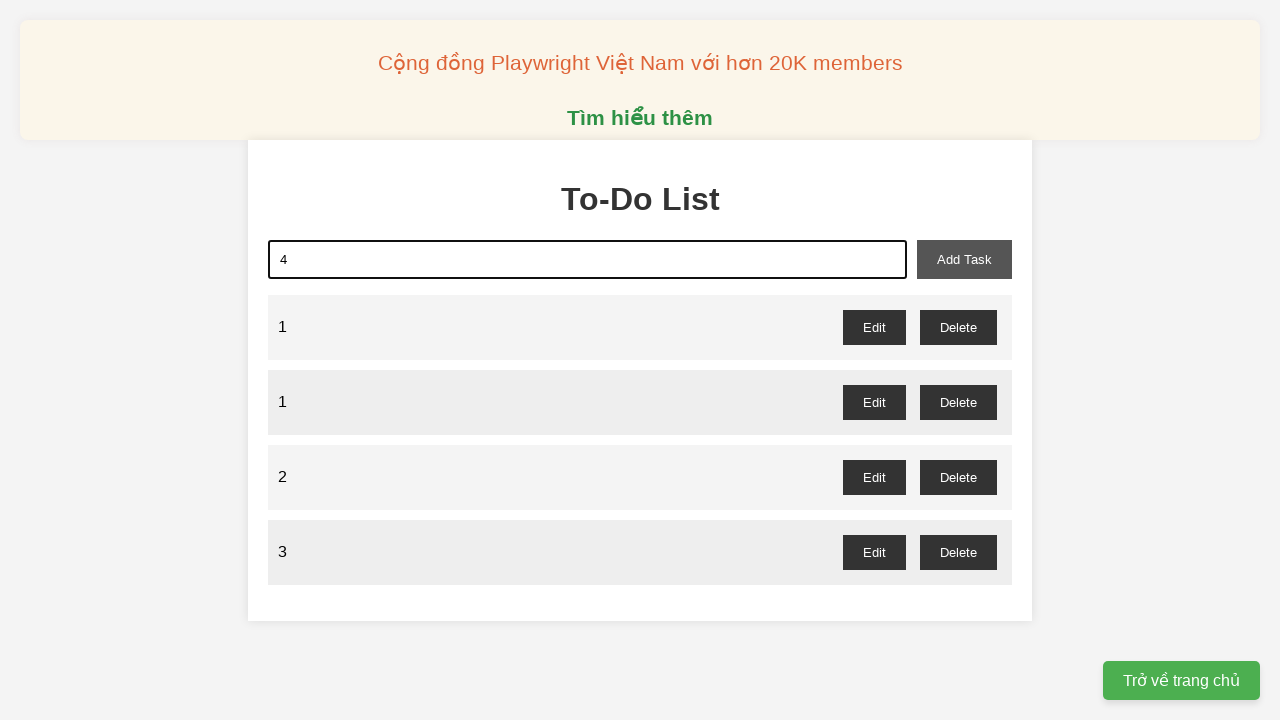

Clicked add task button to add task 4 at (964, 259) on xpath=//button[@id='add-task']
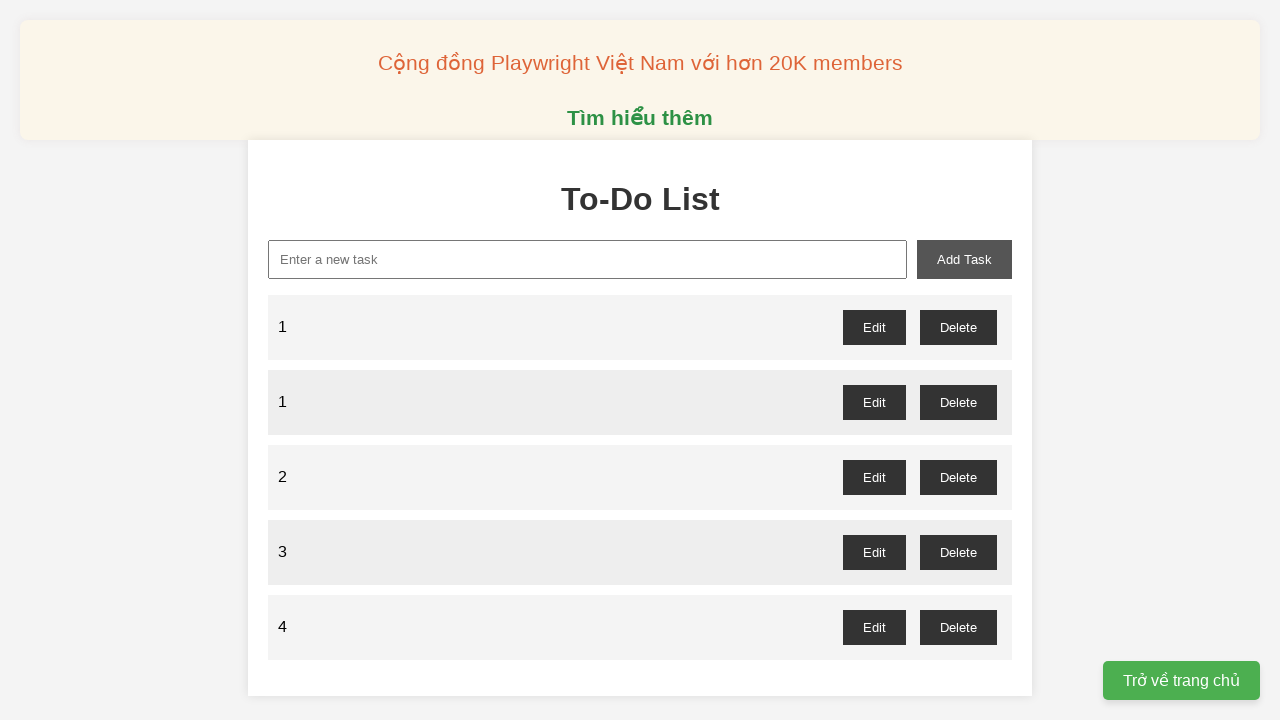

Cleared the task input field before adding task 5 on xpath=//input[@id='new-task']
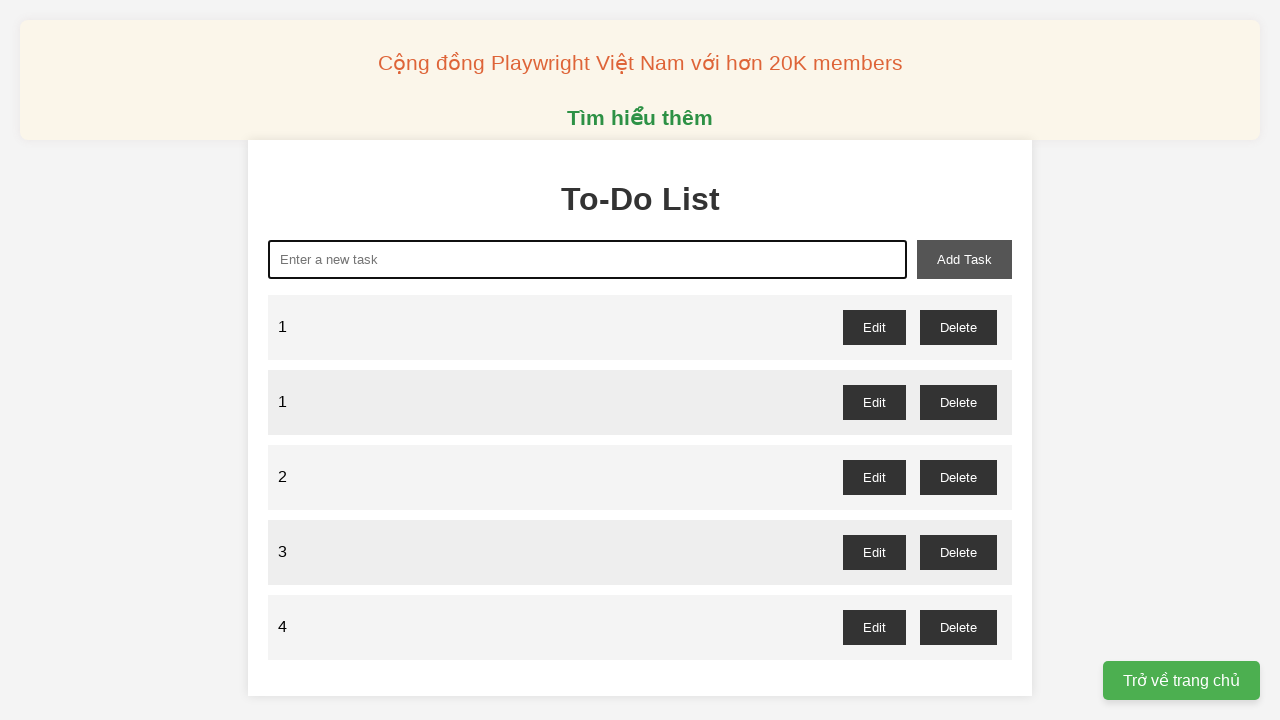

Entered task '5' in the input field
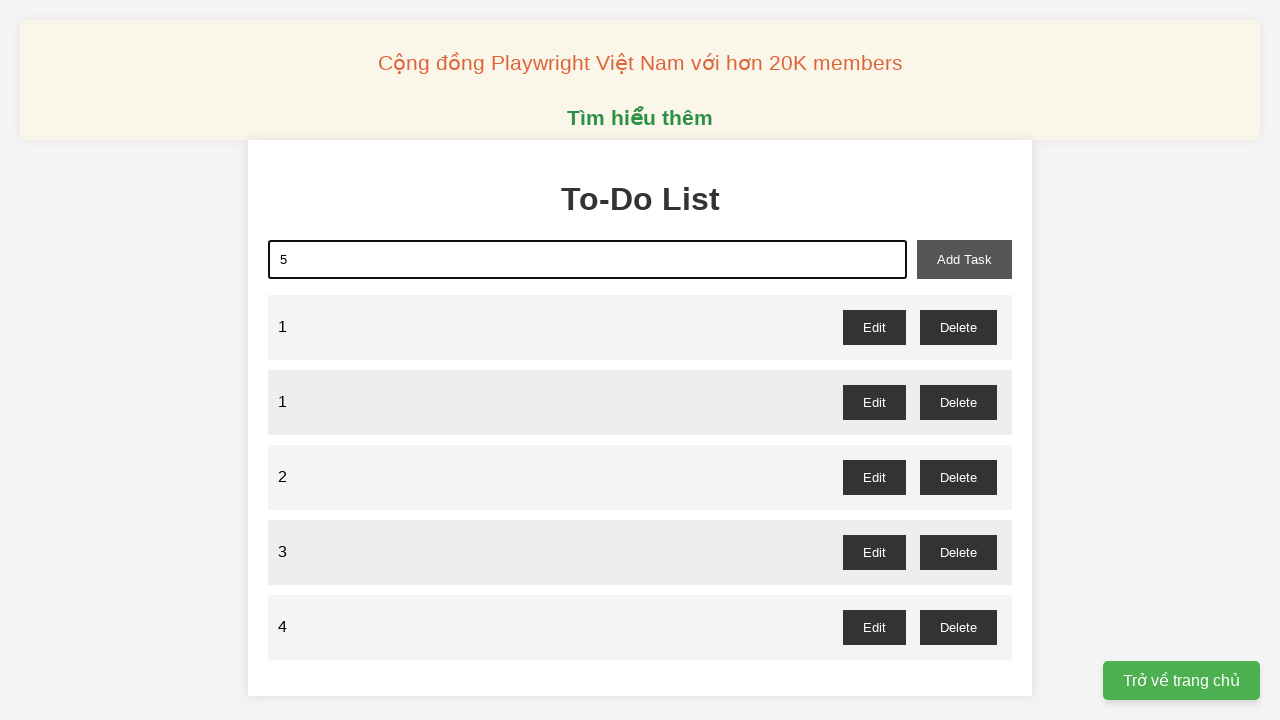

Clicked add task button to add task 5 at (964, 259) on xpath=//button[@id='add-task']
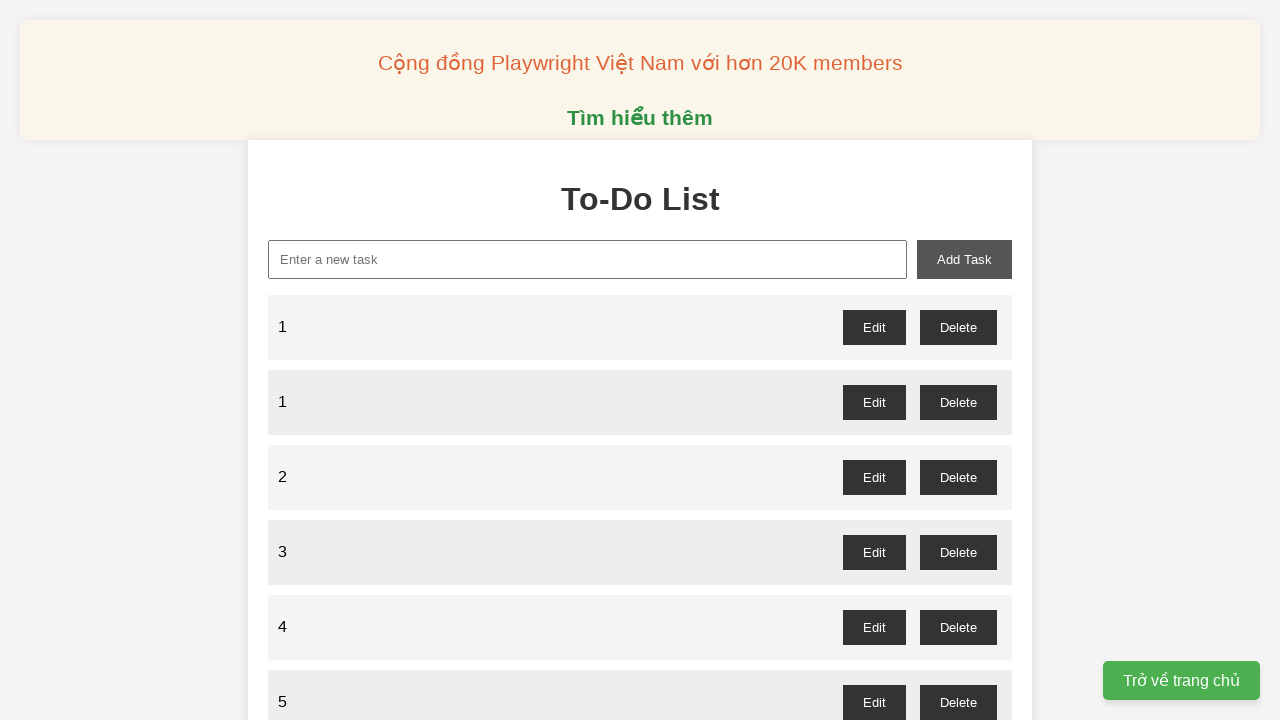

Cleared the task input field before adding task 6 on xpath=//input[@id='new-task']
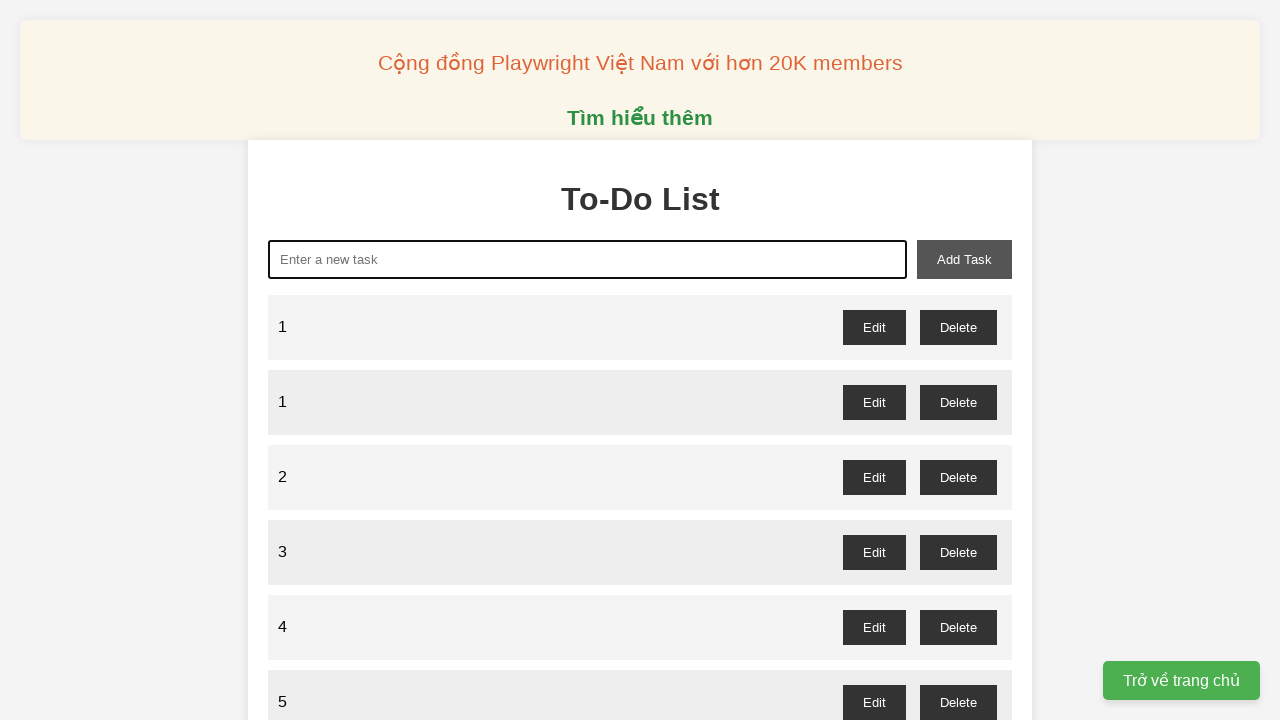

Entered task '6' in the input field
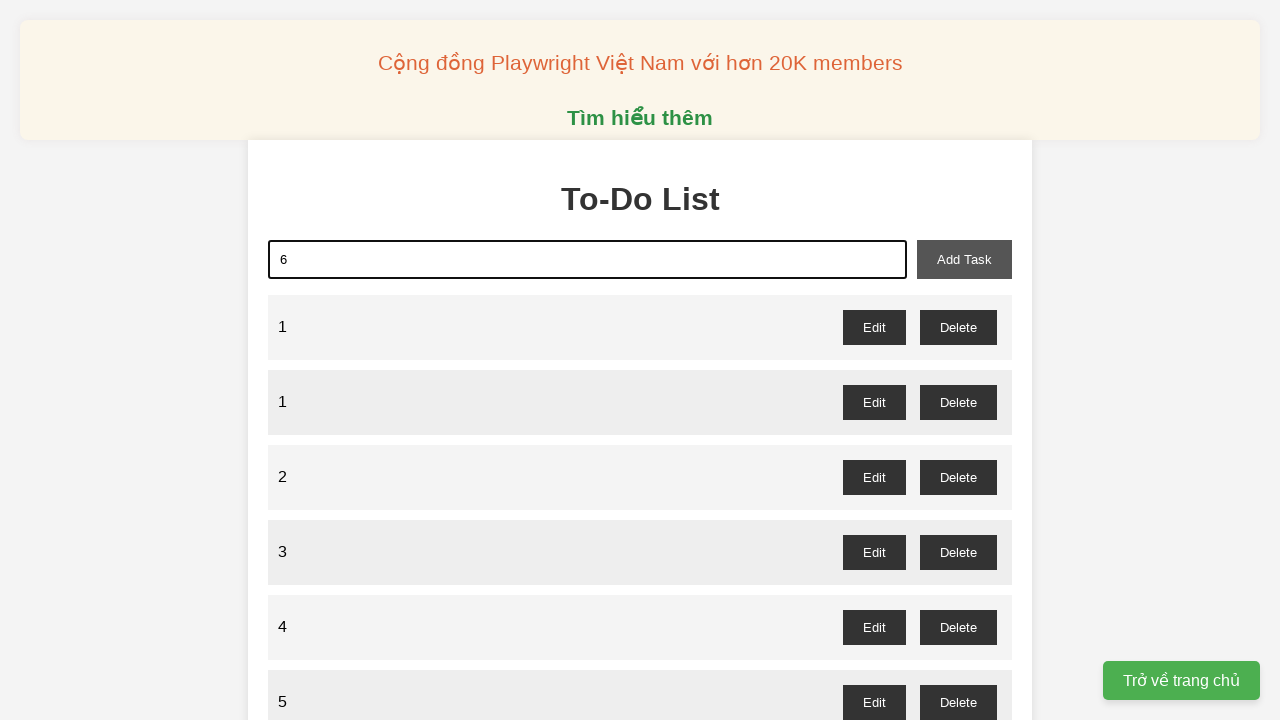

Clicked add task button to add task 6 at (964, 259) on xpath=//button[@id='add-task']
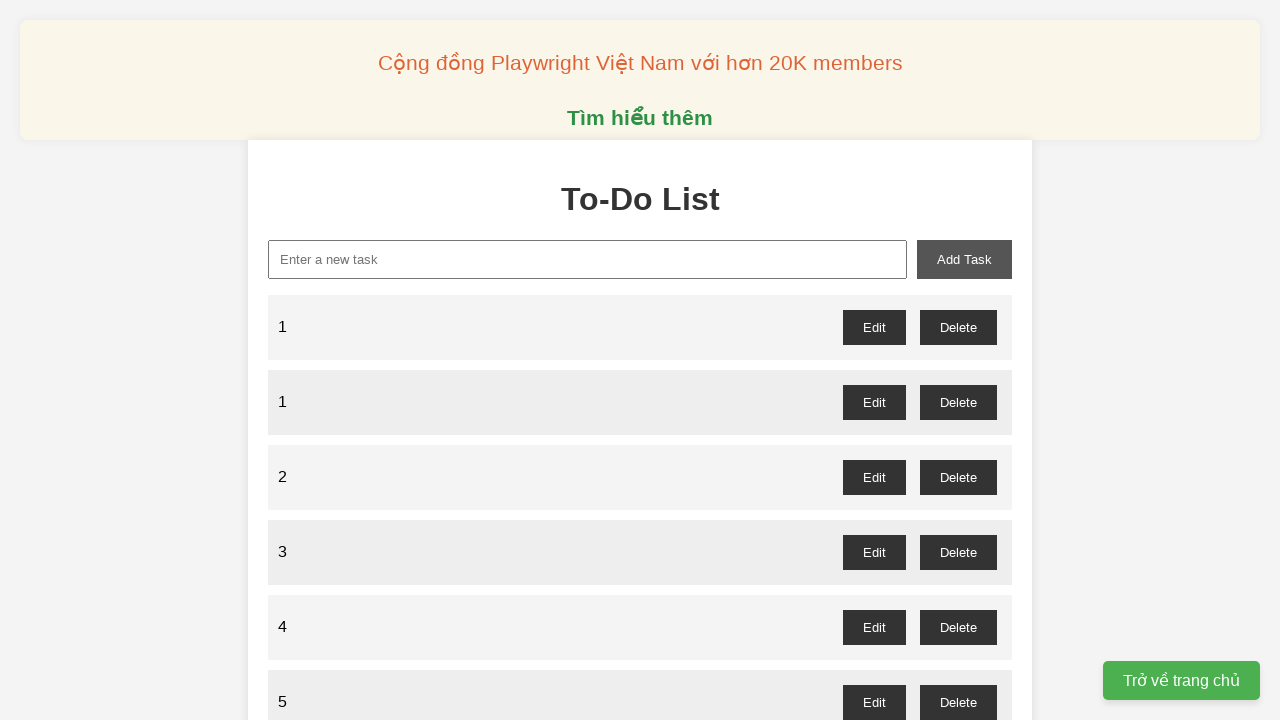

Cleared the task input field before adding task 7 on xpath=//input[@id='new-task']
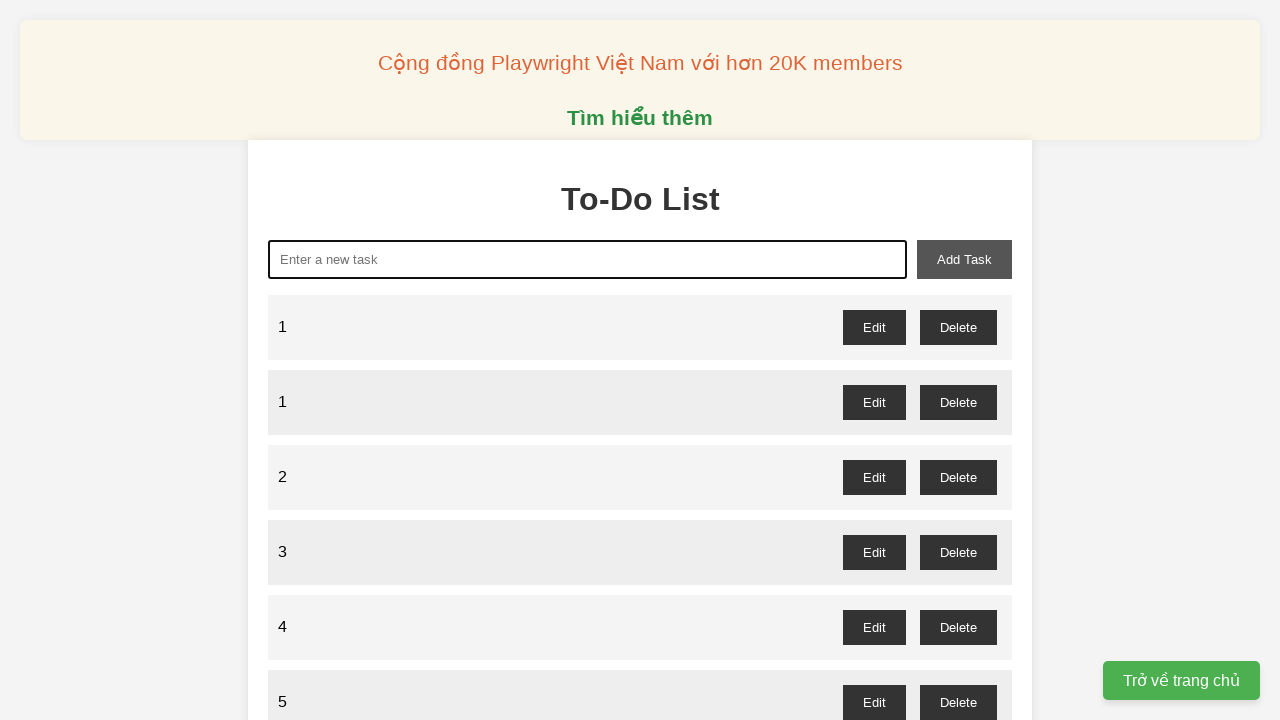

Entered task '7' in the input field
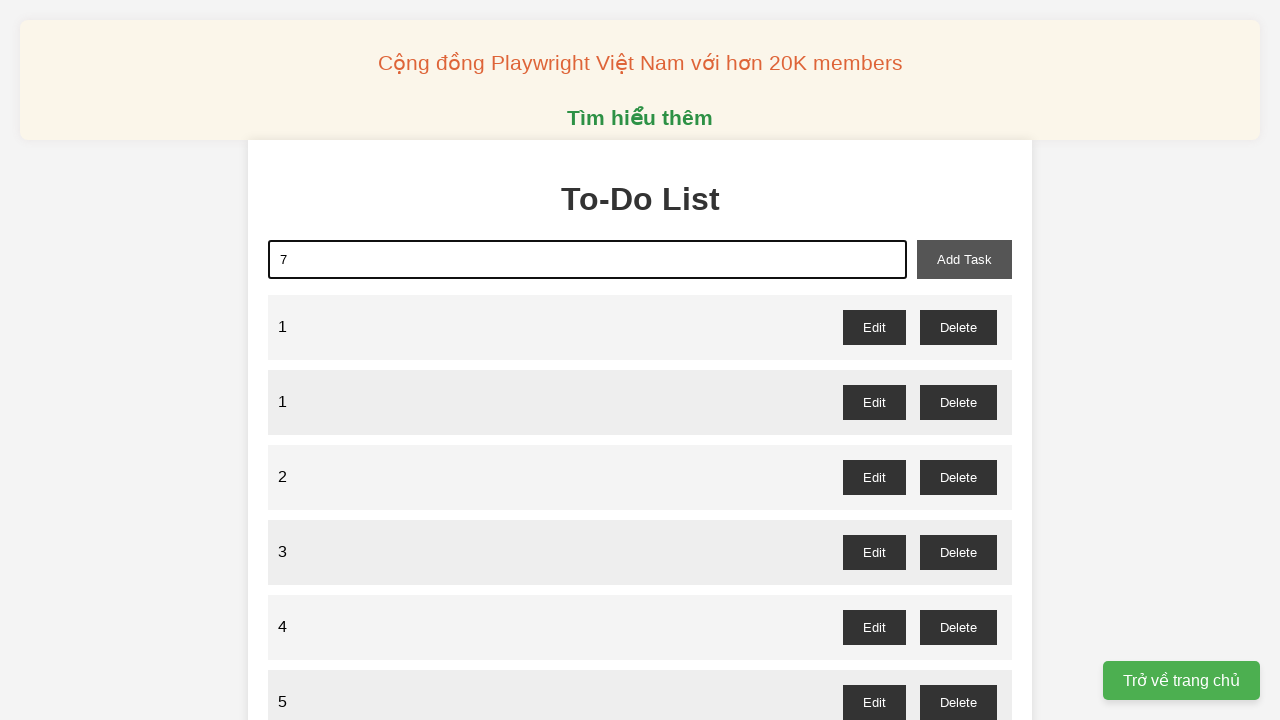

Clicked add task button to add task 7 at (964, 259) on xpath=//button[@id='add-task']
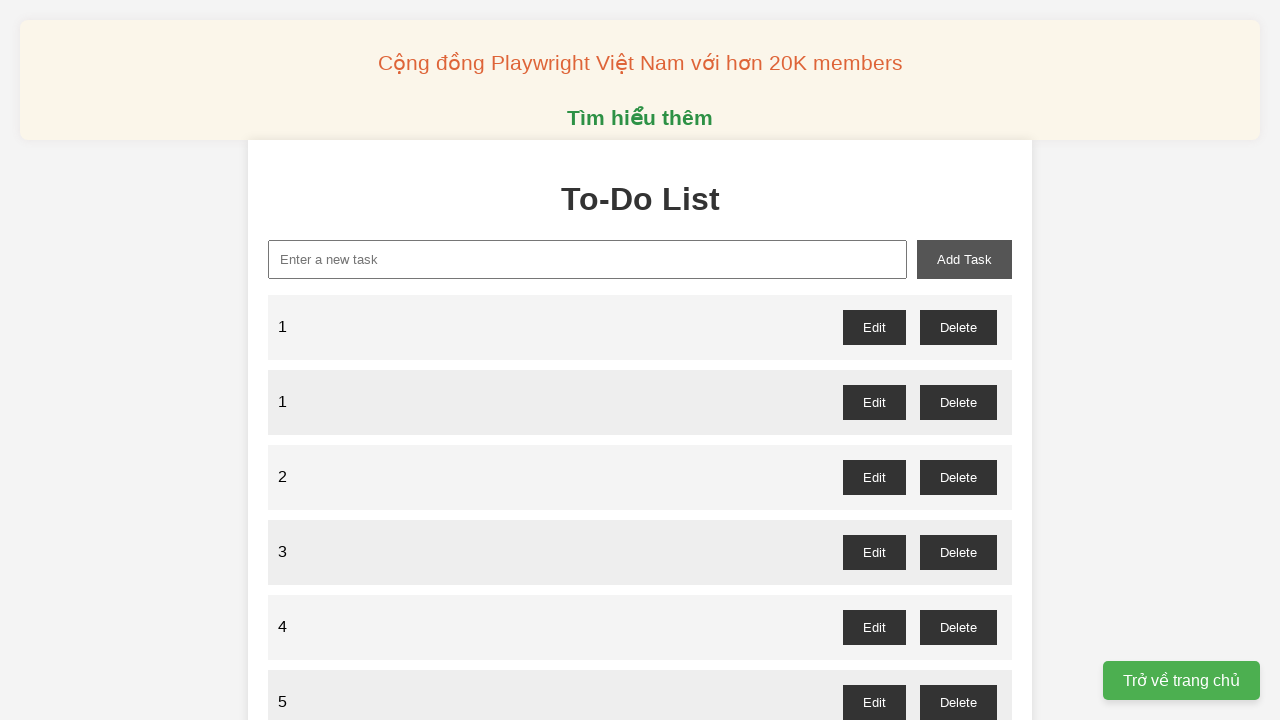

Cleared the task input field before adding task 8 on xpath=//input[@id='new-task']
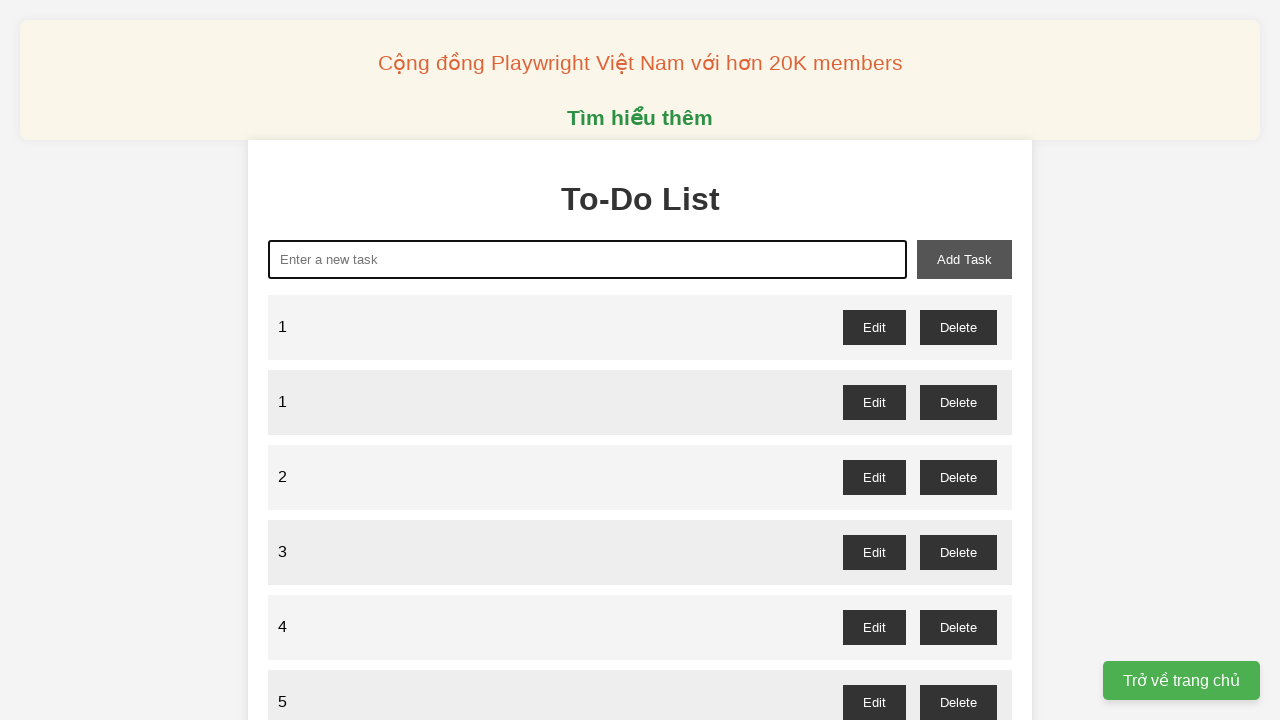

Entered task '8' in the input field
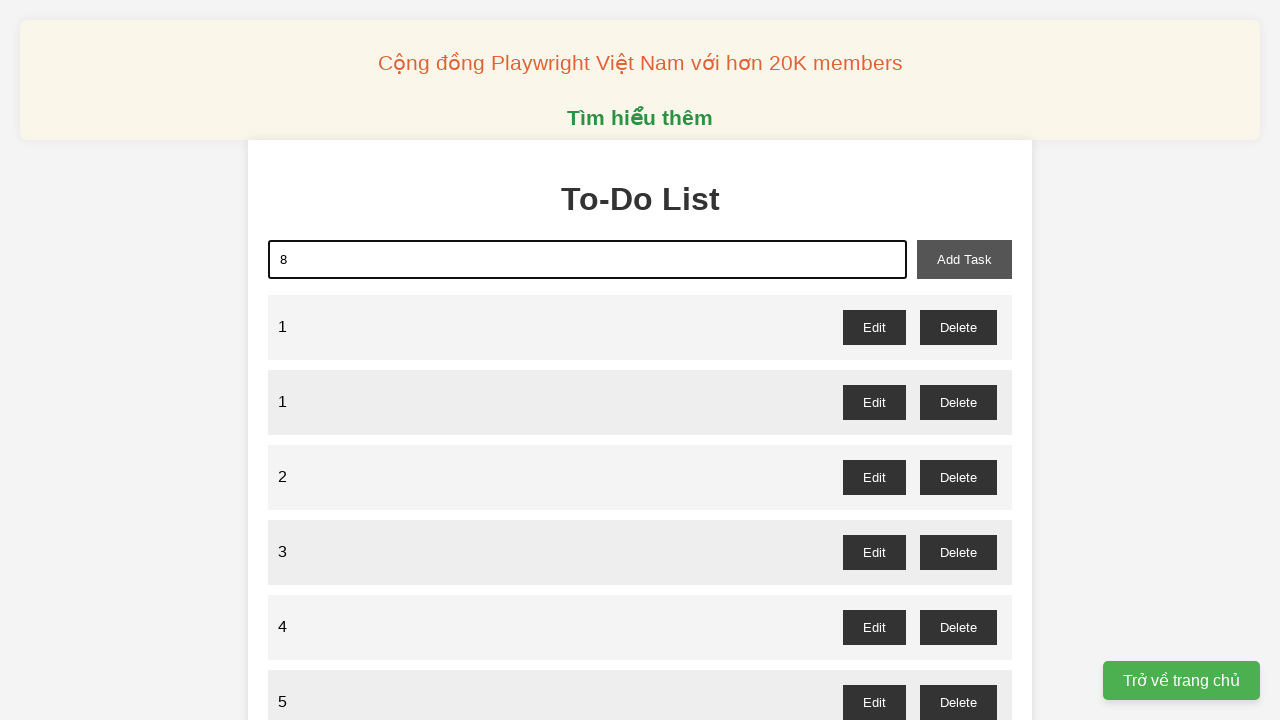

Clicked add task button to add task 8 at (964, 259) on xpath=//button[@id='add-task']
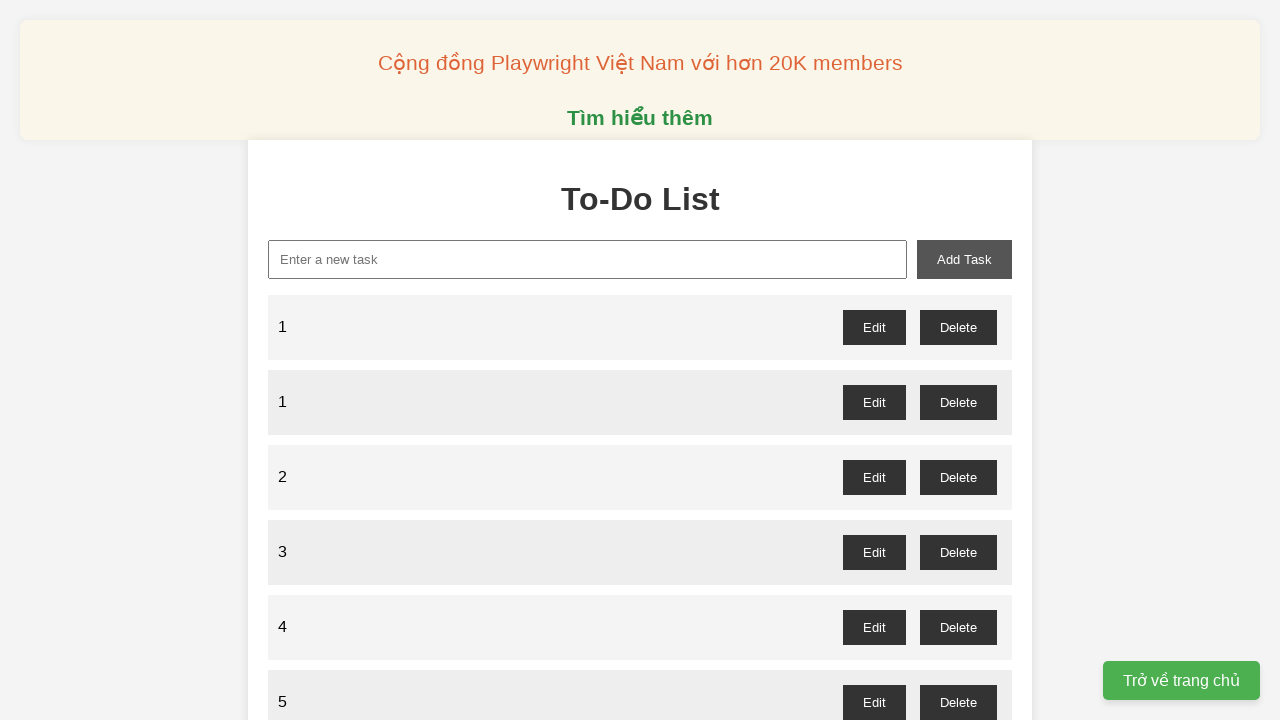

Cleared the task input field before adding task 9 on xpath=//input[@id='new-task']
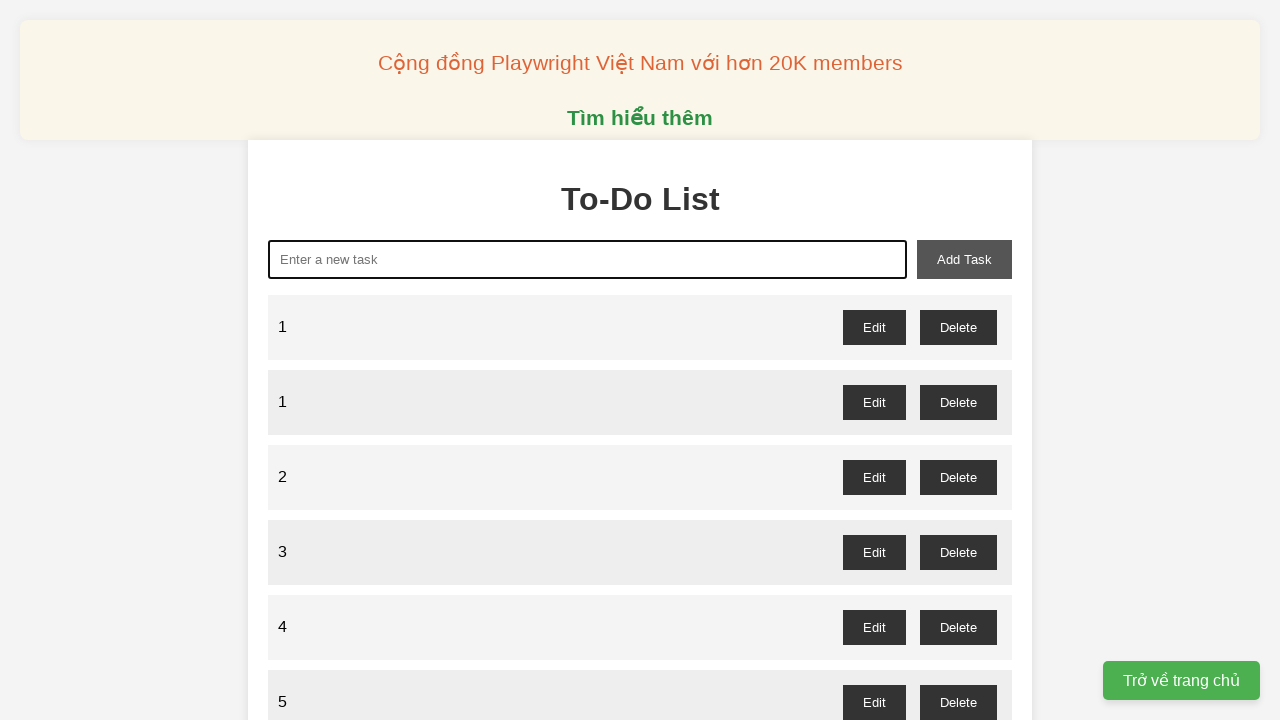

Entered task '9' in the input field
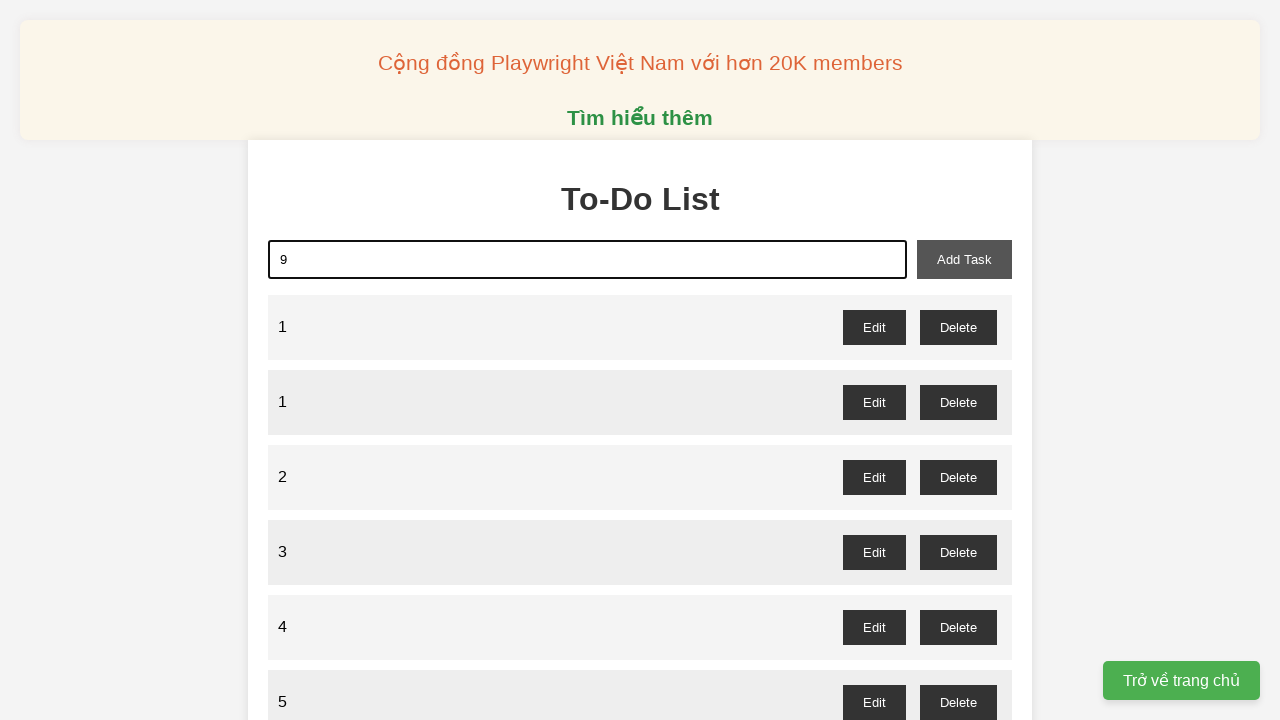

Clicked add task button to add task 9 at (964, 259) on xpath=//button[@id='add-task']
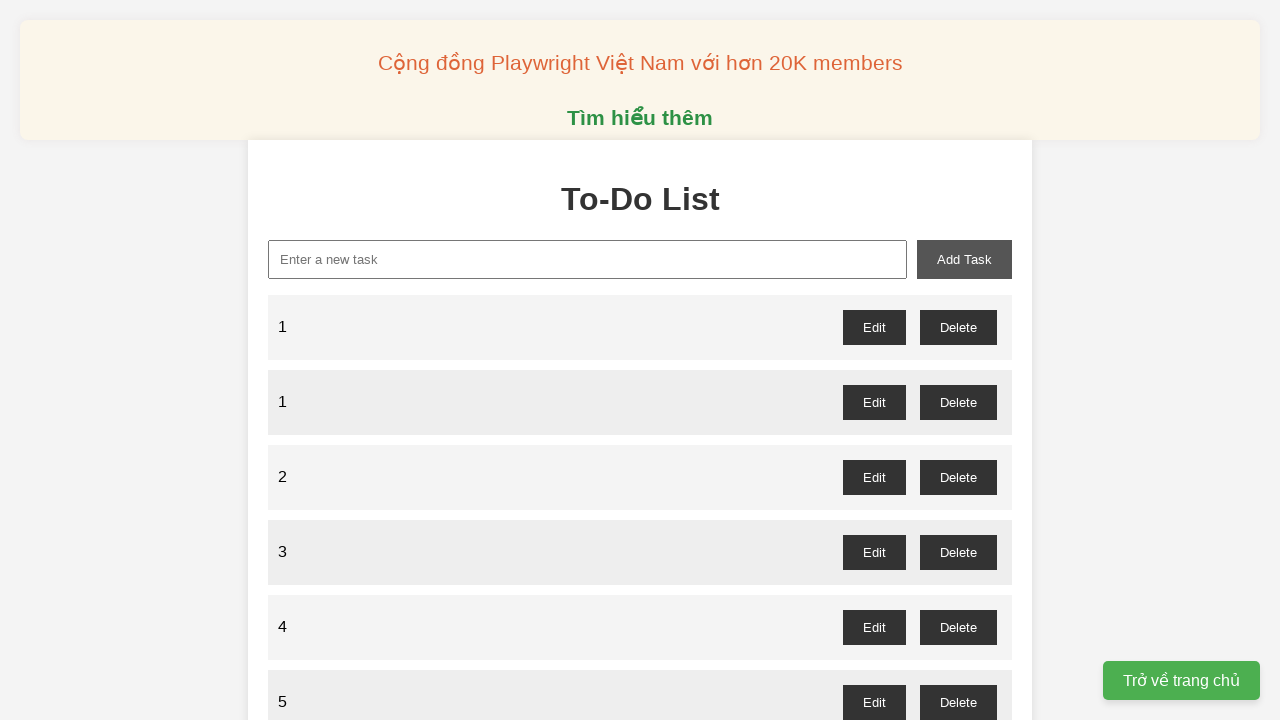

Cleared the task input field before adding task 10 on xpath=//input[@id='new-task']
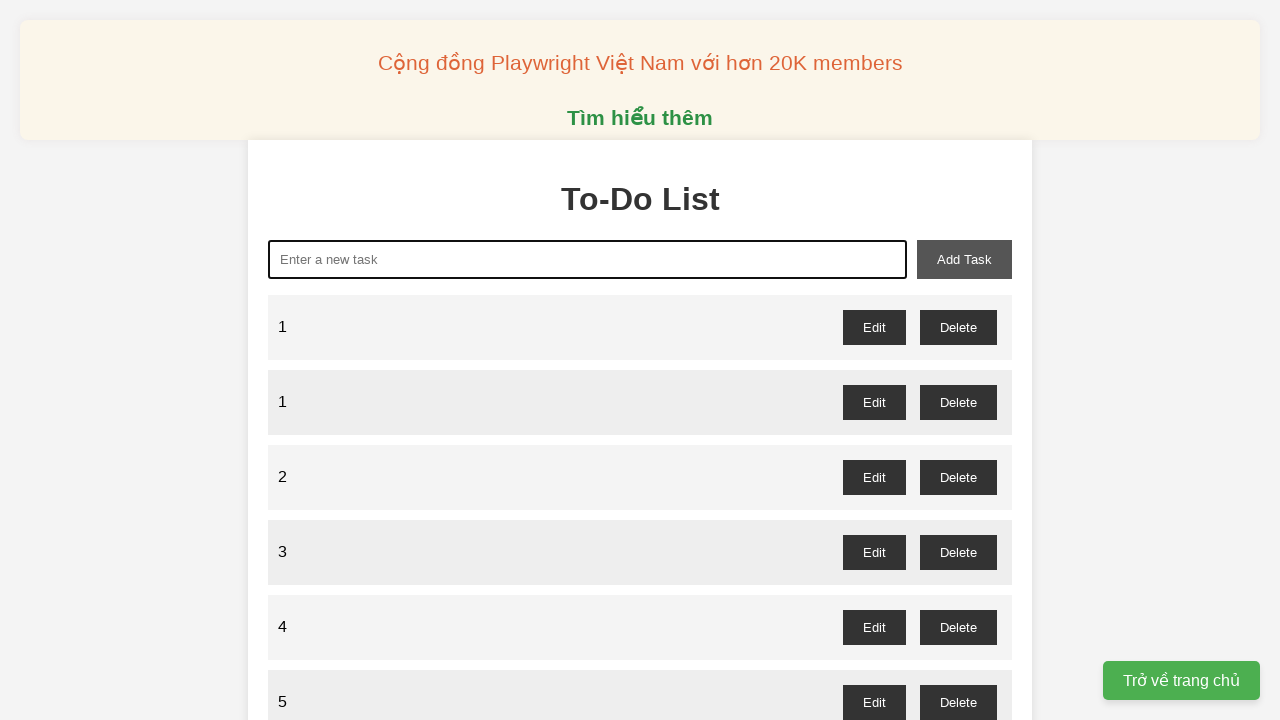

Entered task '10' in the input field
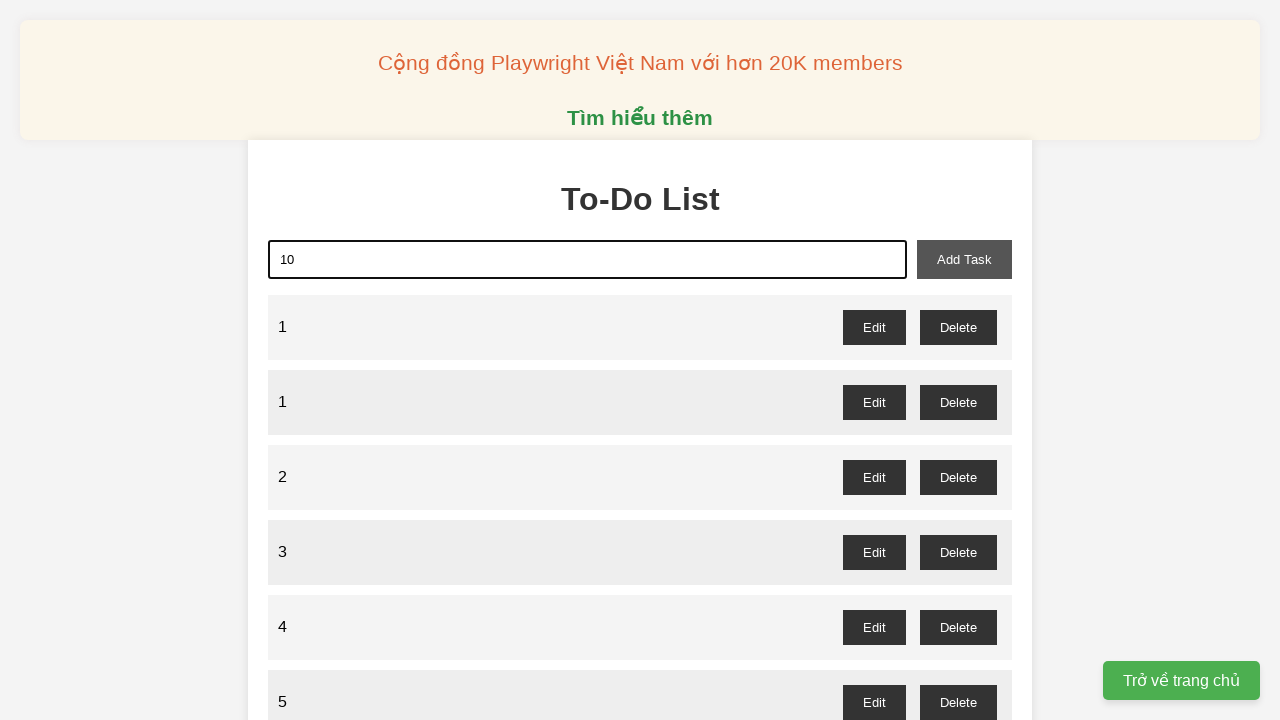

Clicked add task button to add task 10 at (964, 259) on xpath=//button[@id='add-task']
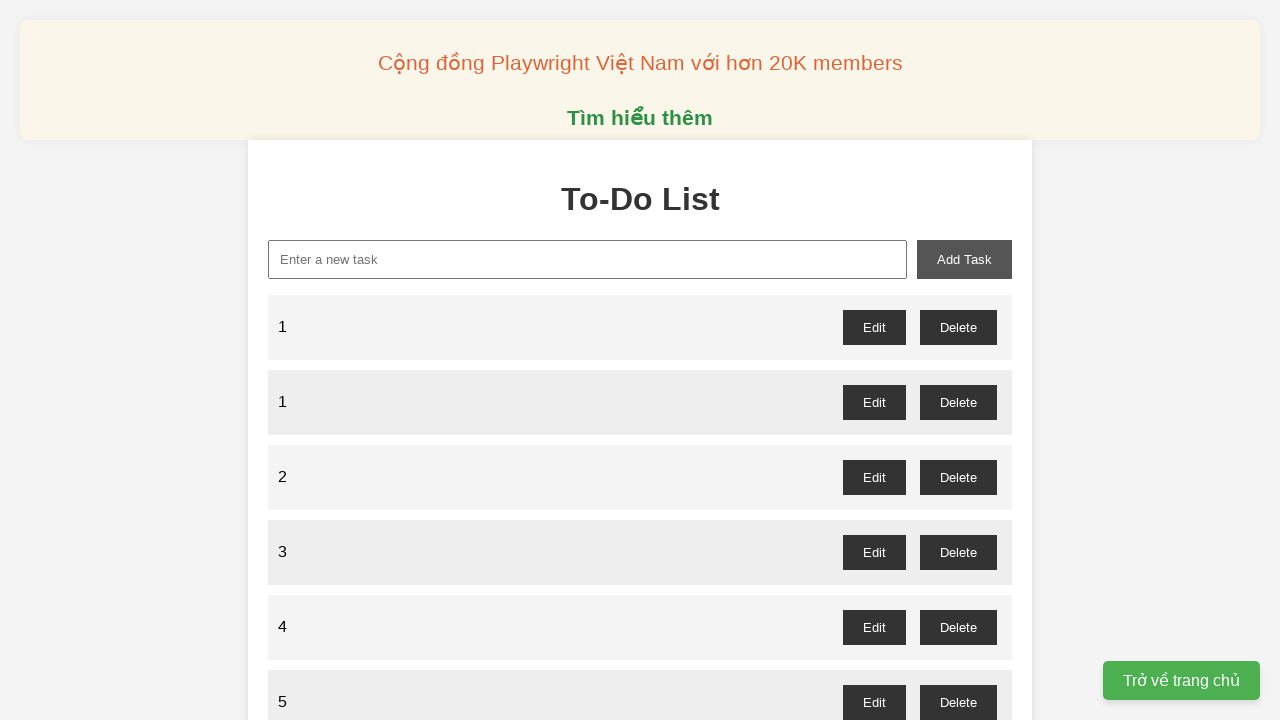

Cleared the task input field before adding task 11 on xpath=//input[@id='new-task']
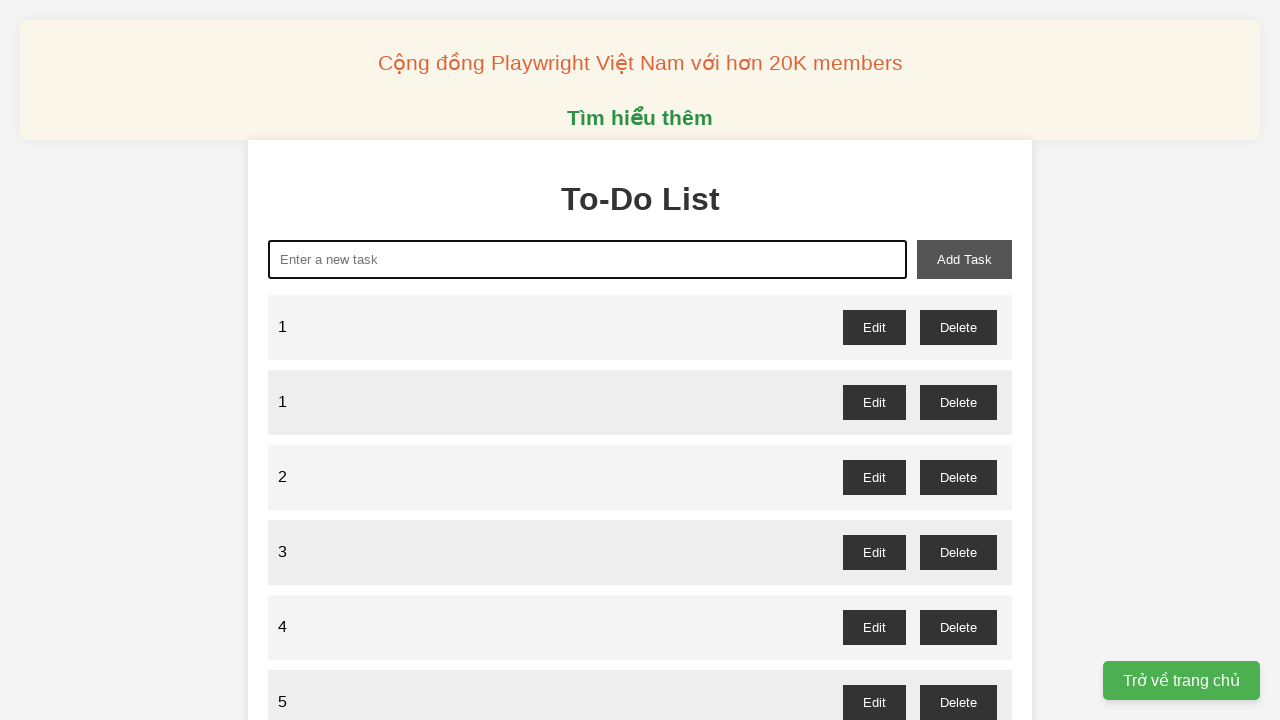

Entered task '11' in the input field
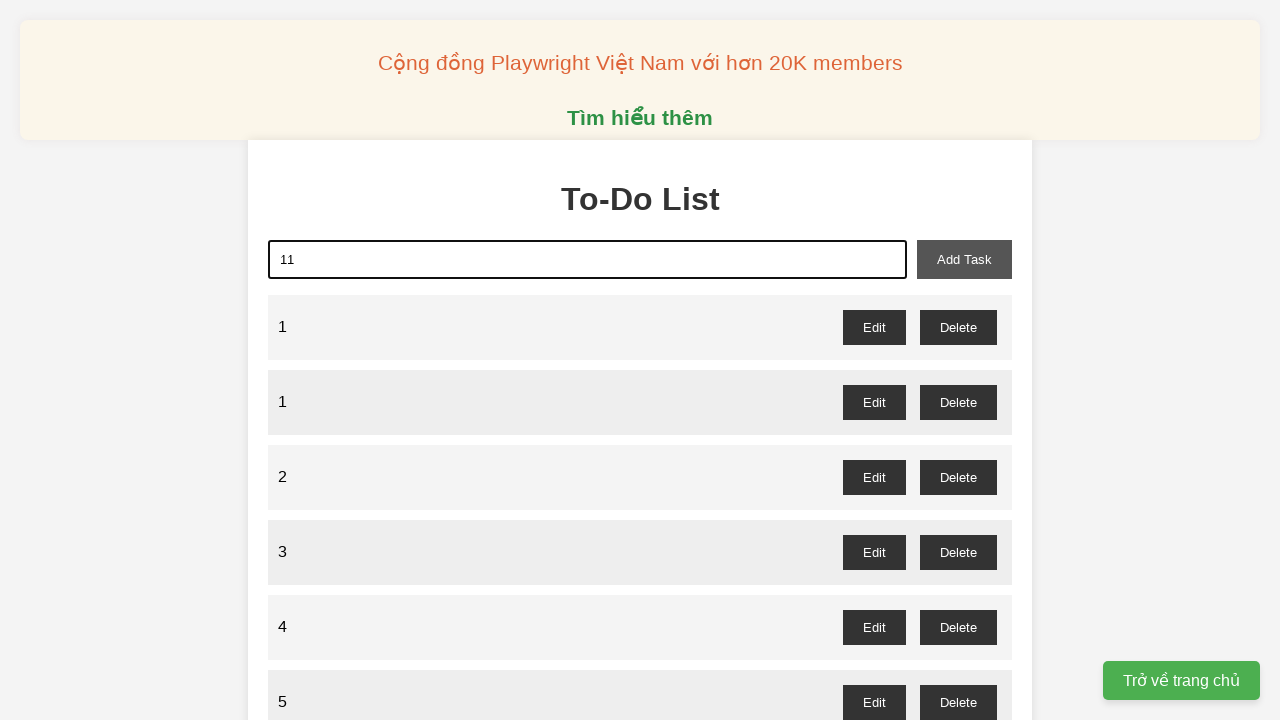

Clicked add task button to add task 11 at (964, 259) on xpath=//button[@id='add-task']
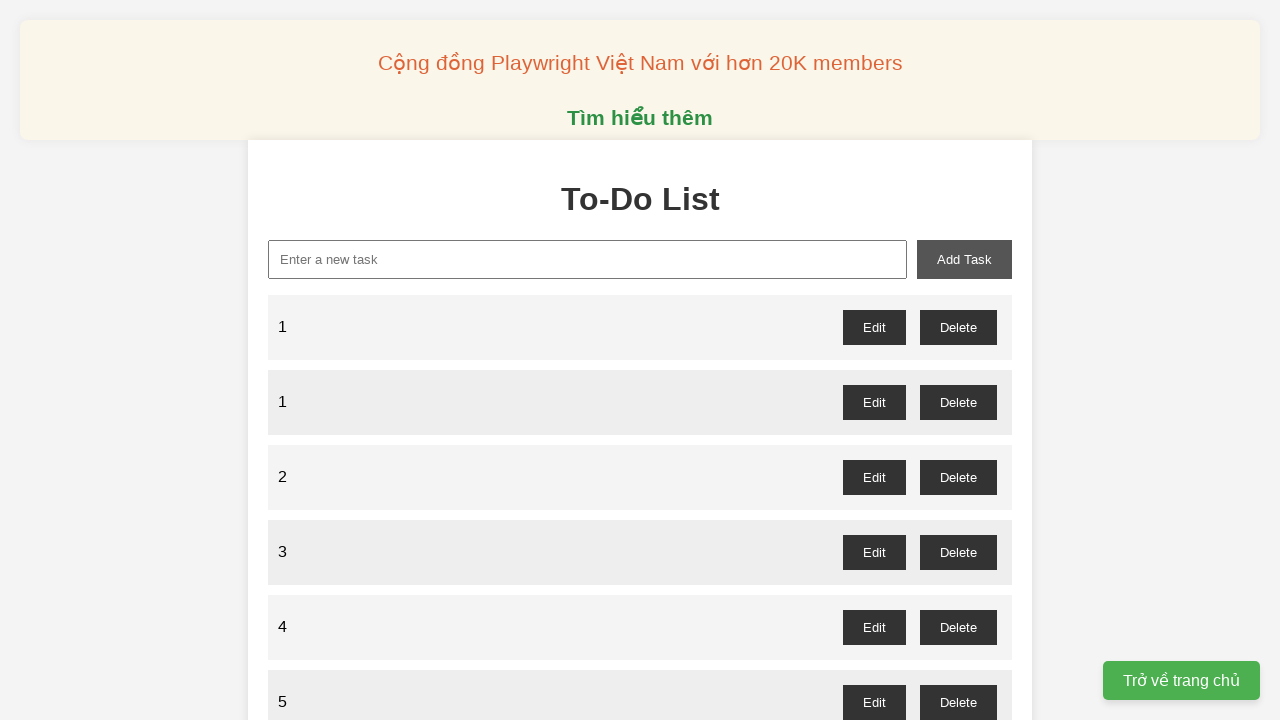

Cleared the task input field before adding task 12 on xpath=//input[@id='new-task']
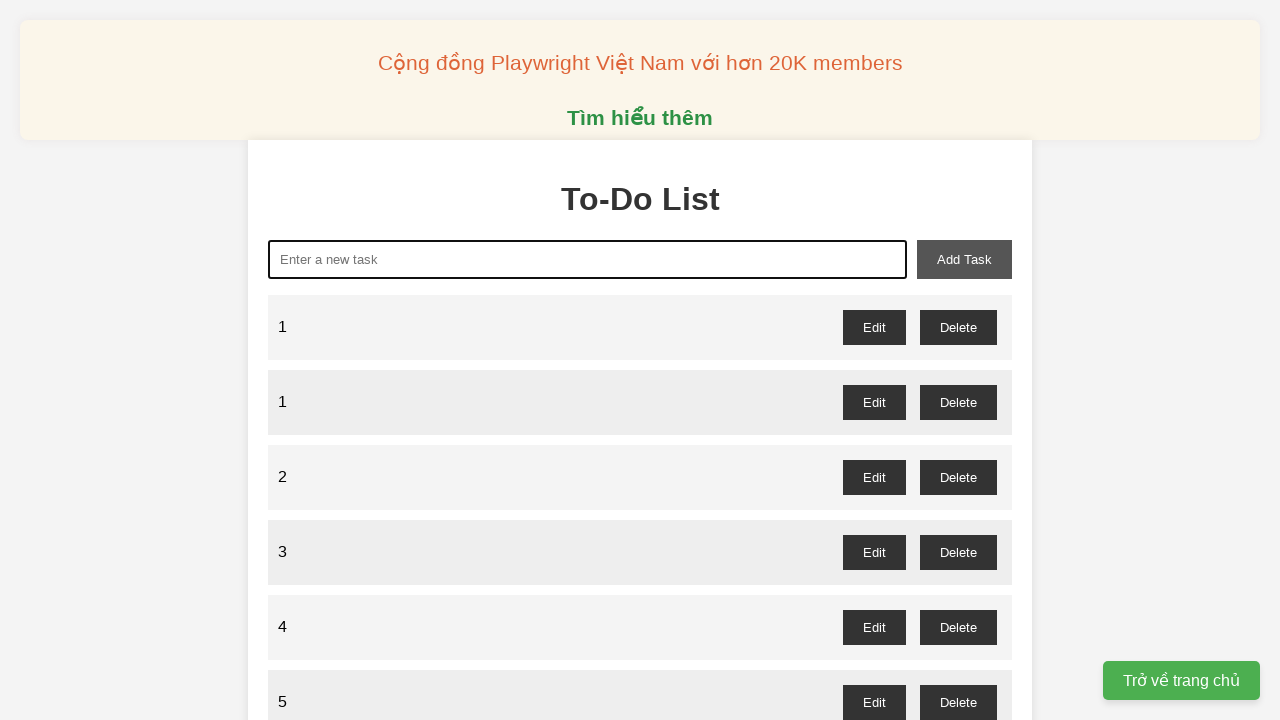

Entered task '12' in the input field
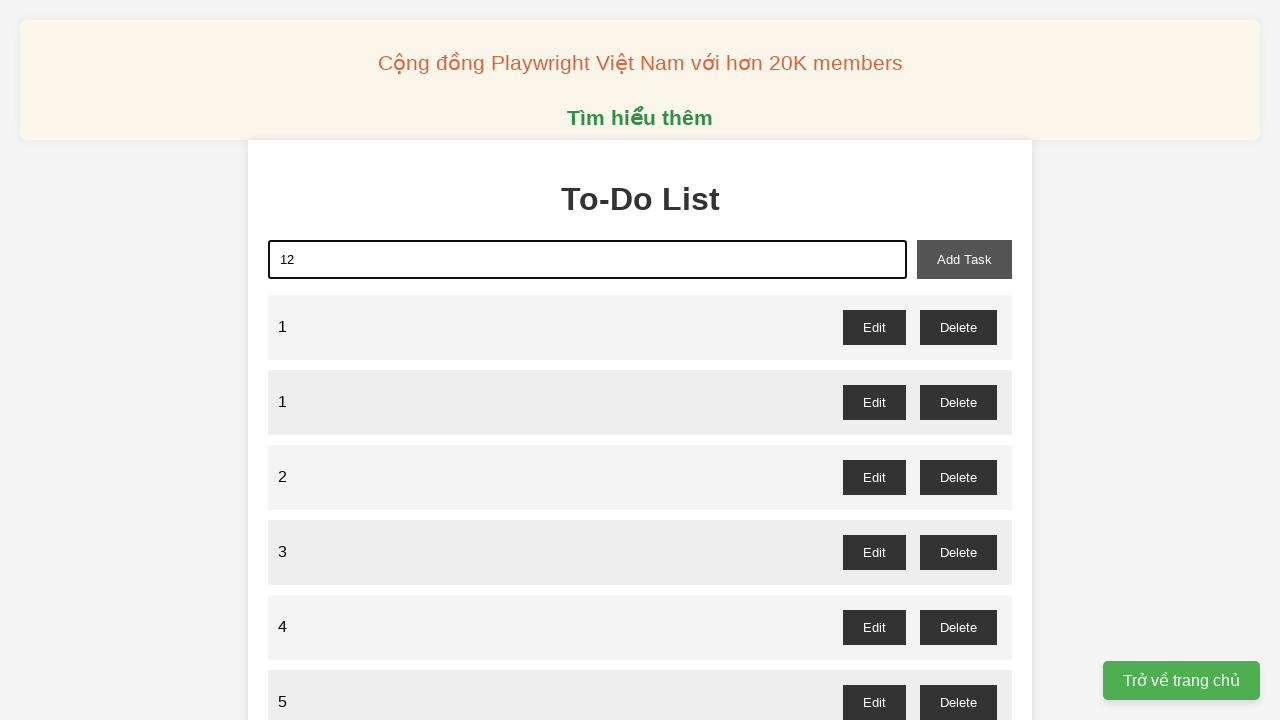

Clicked add task button to add task 12 at (964, 259) on xpath=//button[@id='add-task']
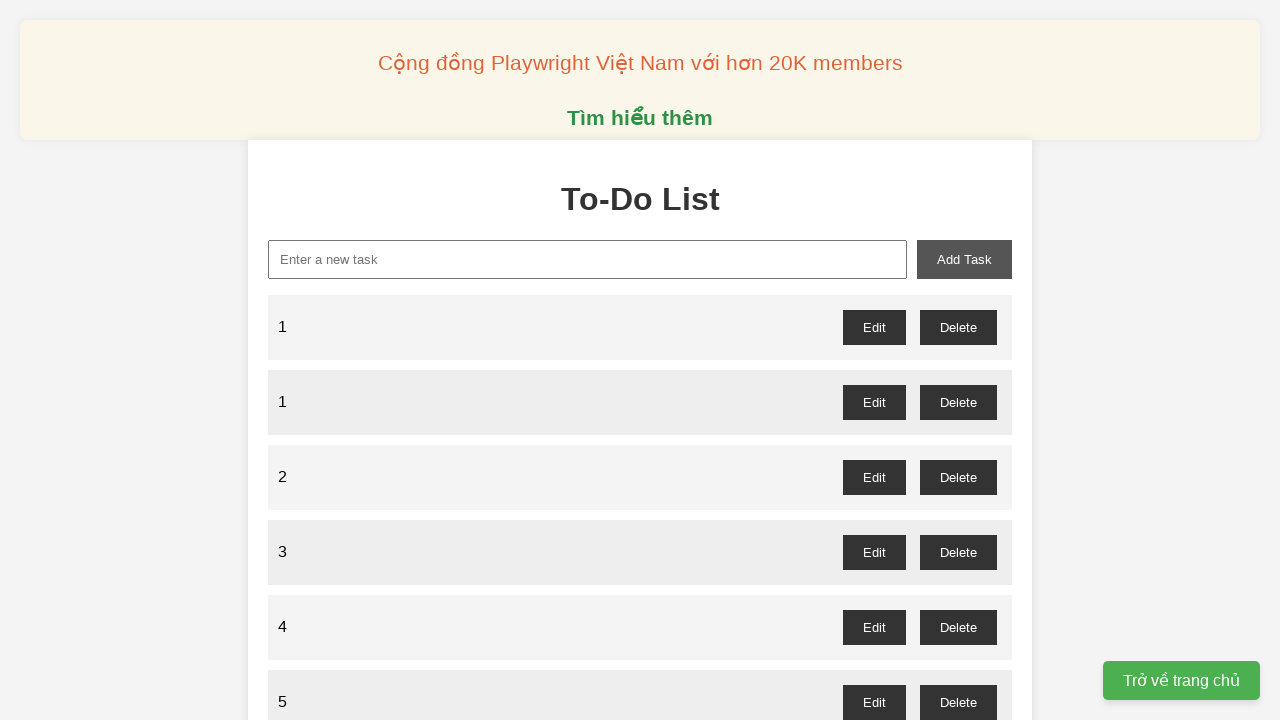

Cleared the task input field before adding task 13 on xpath=//input[@id='new-task']
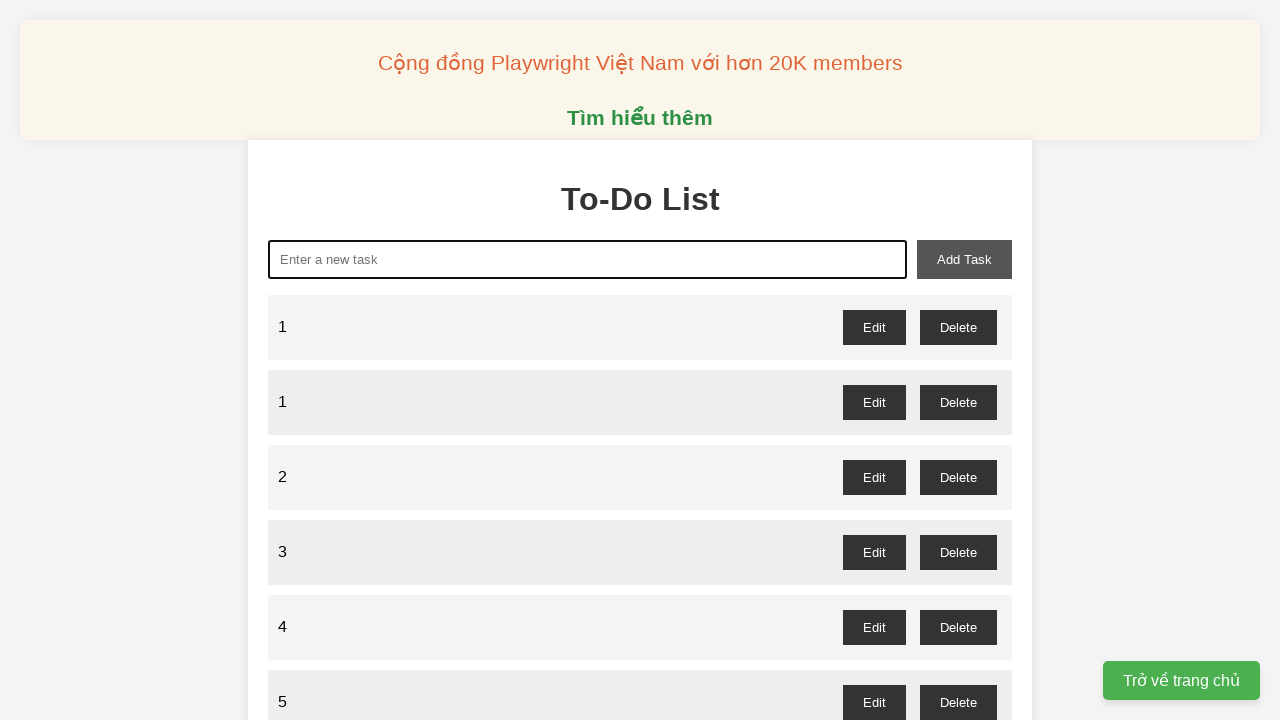

Entered task '13' in the input field
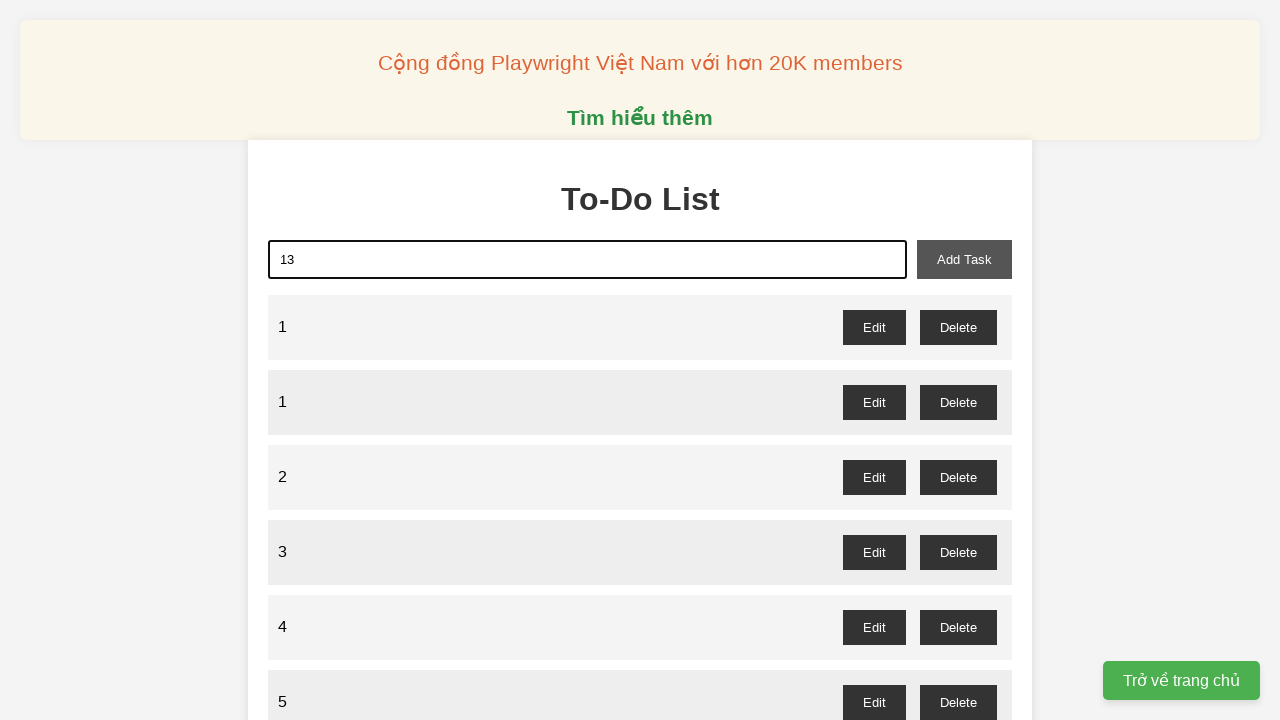

Clicked add task button to add task 13 at (964, 259) on xpath=//button[@id='add-task']
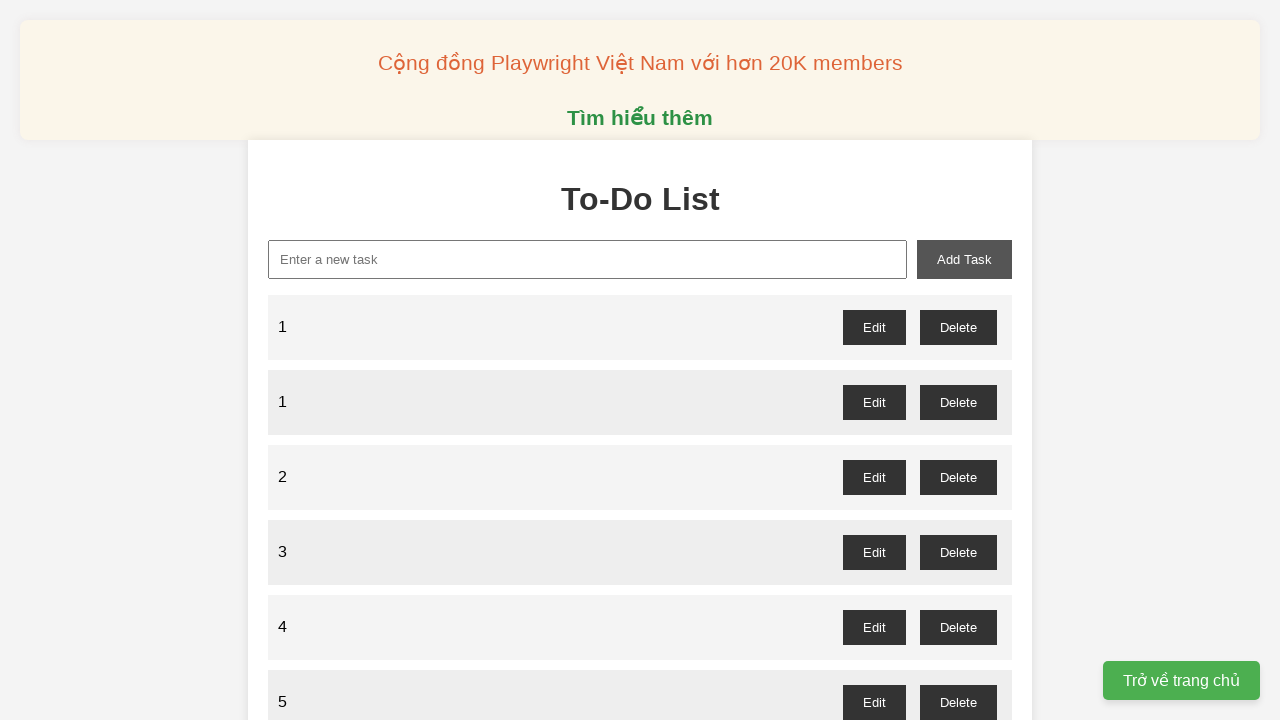

Cleared the task input field before adding task 14 on xpath=//input[@id='new-task']
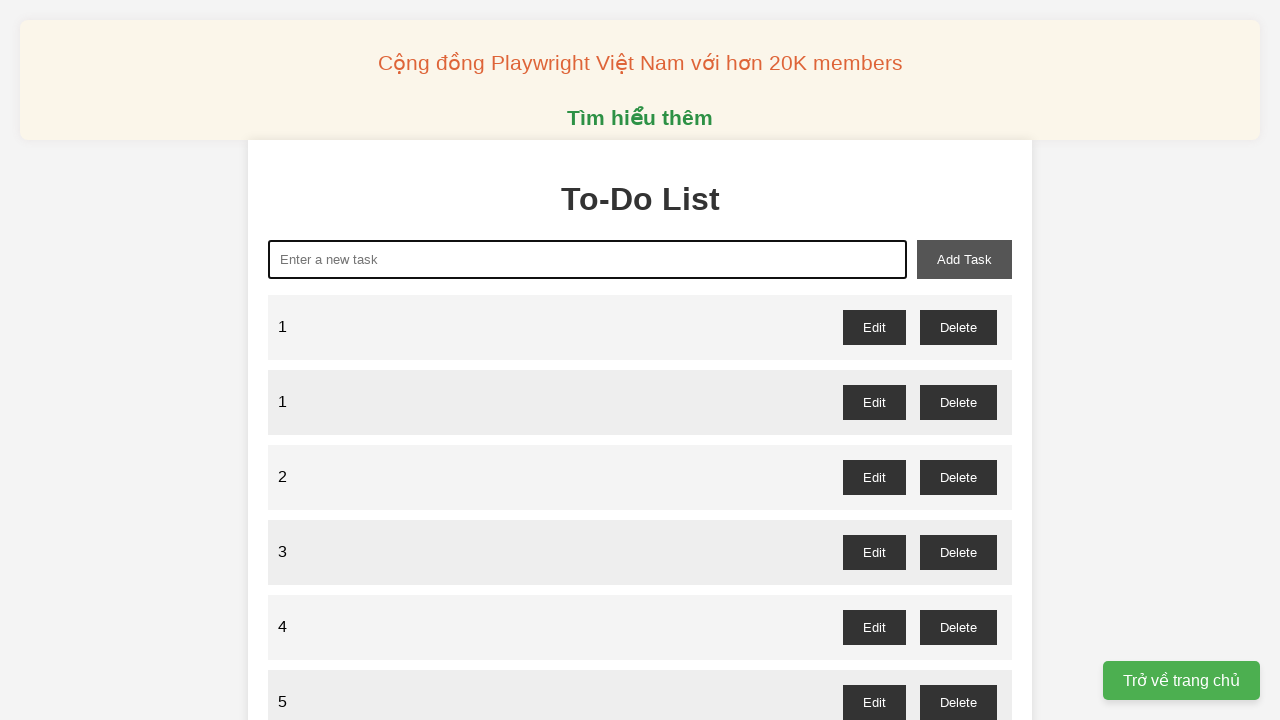

Entered task '14' in the input field
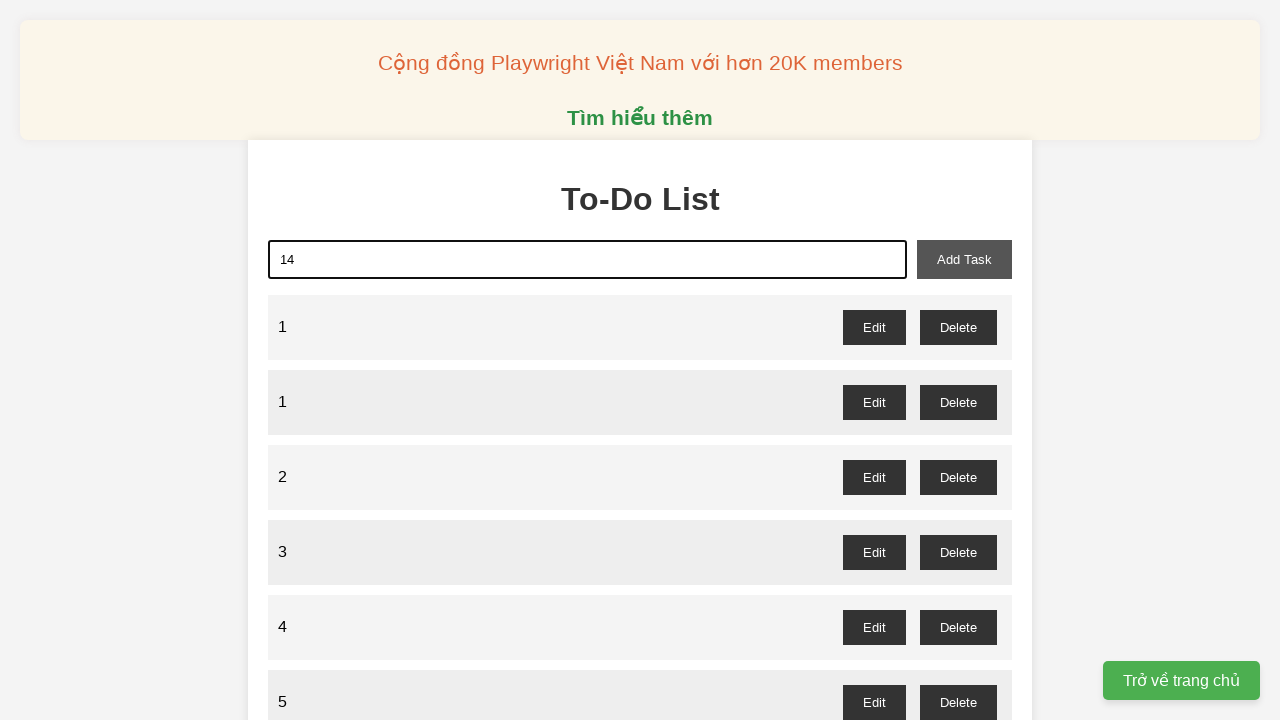

Clicked add task button to add task 14 at (964, 259) on xpath=//button[@id='add-task']
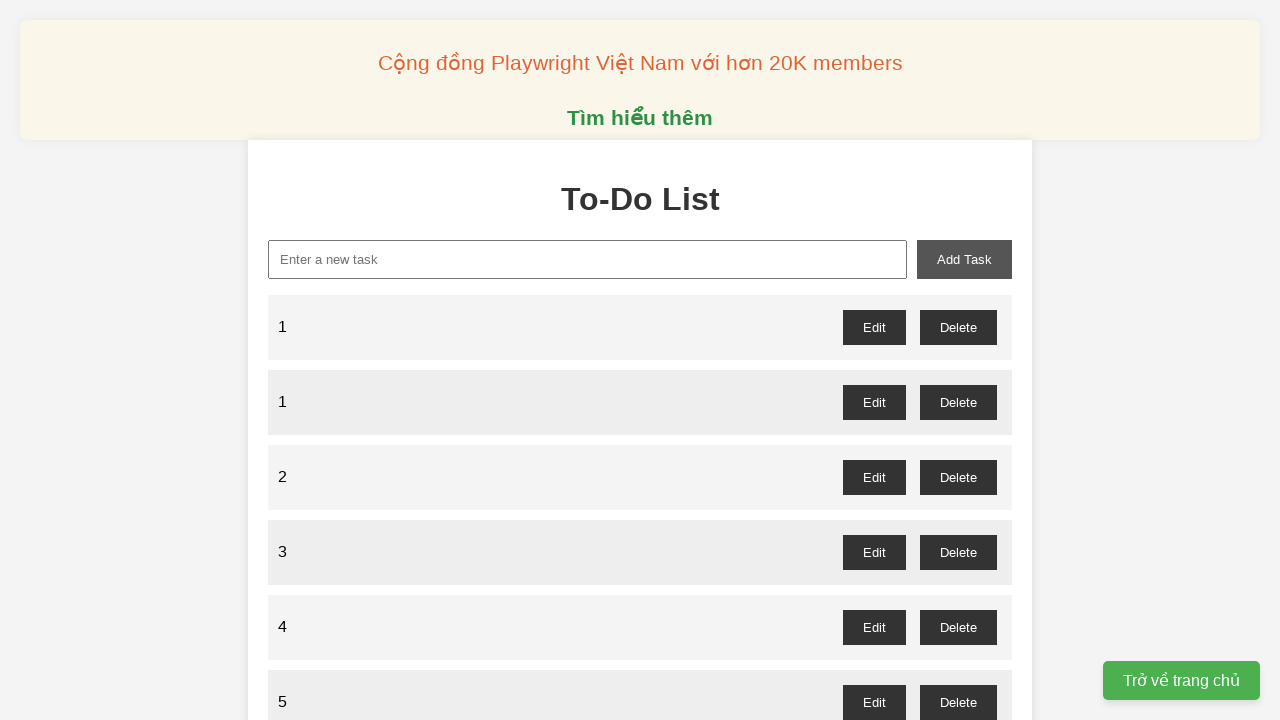

Cleared the task input field before adding task 15 on xpath=//input[@id='new-task']
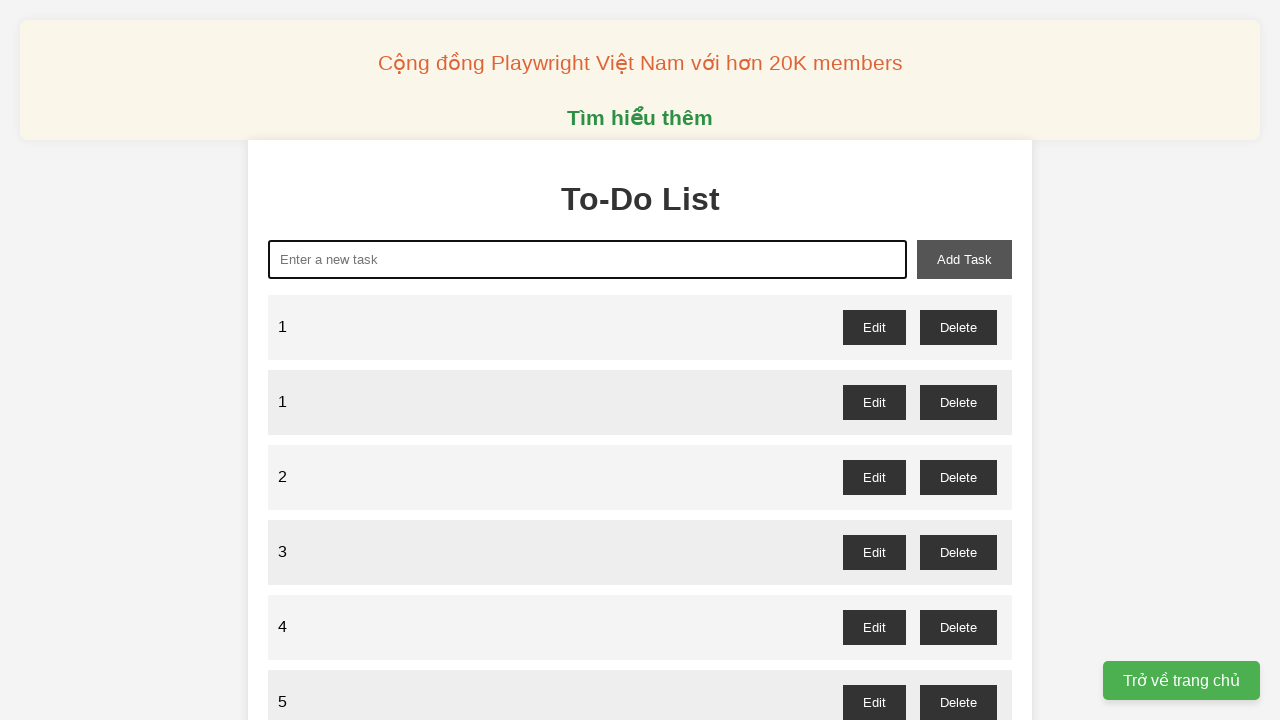

Entered task '15' in the input field
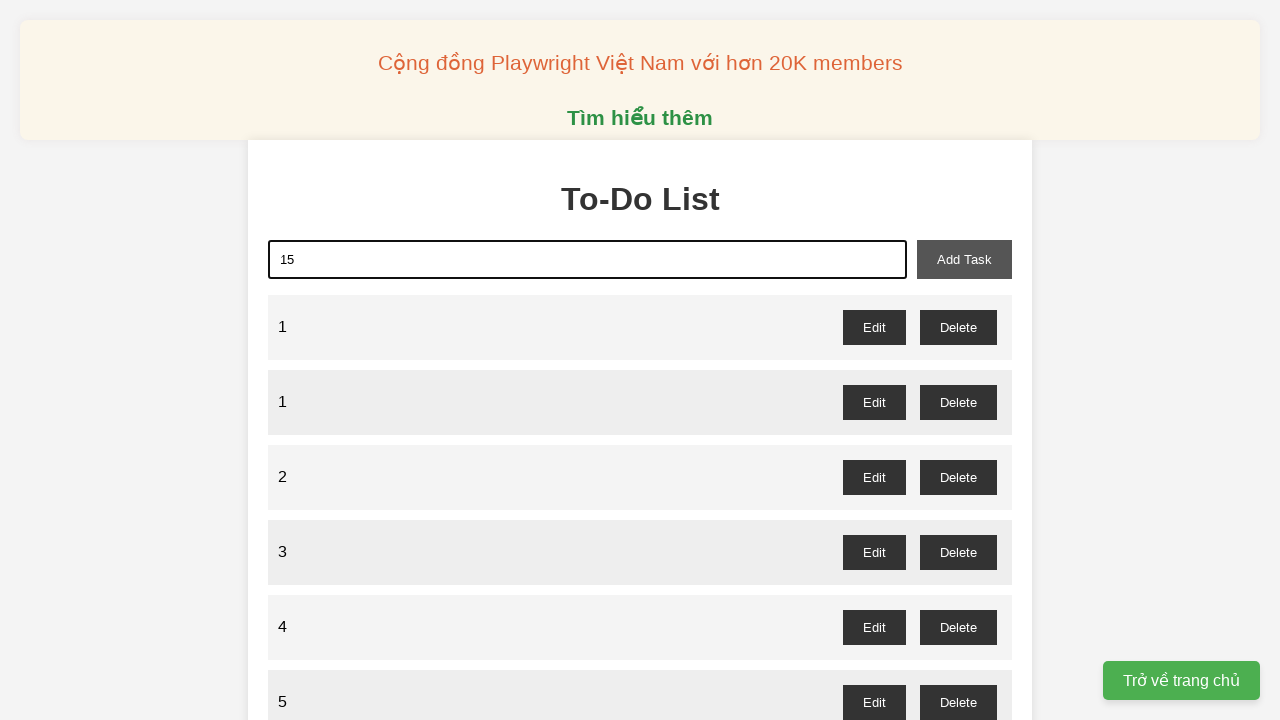

Clicked add task button to add task 15 at (964, 259) on xpath=//button[@id='add-task']
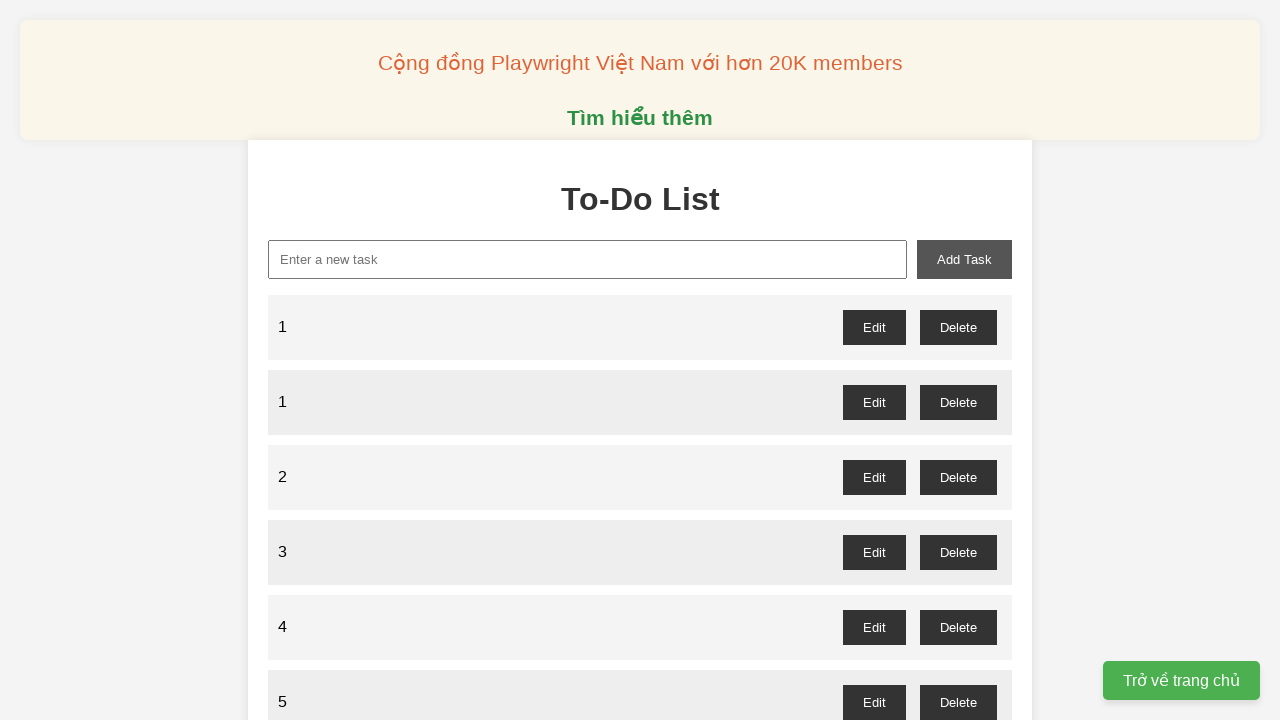

Cleared the task input field before adding task 16 on xpath=//input[@id='new-task']
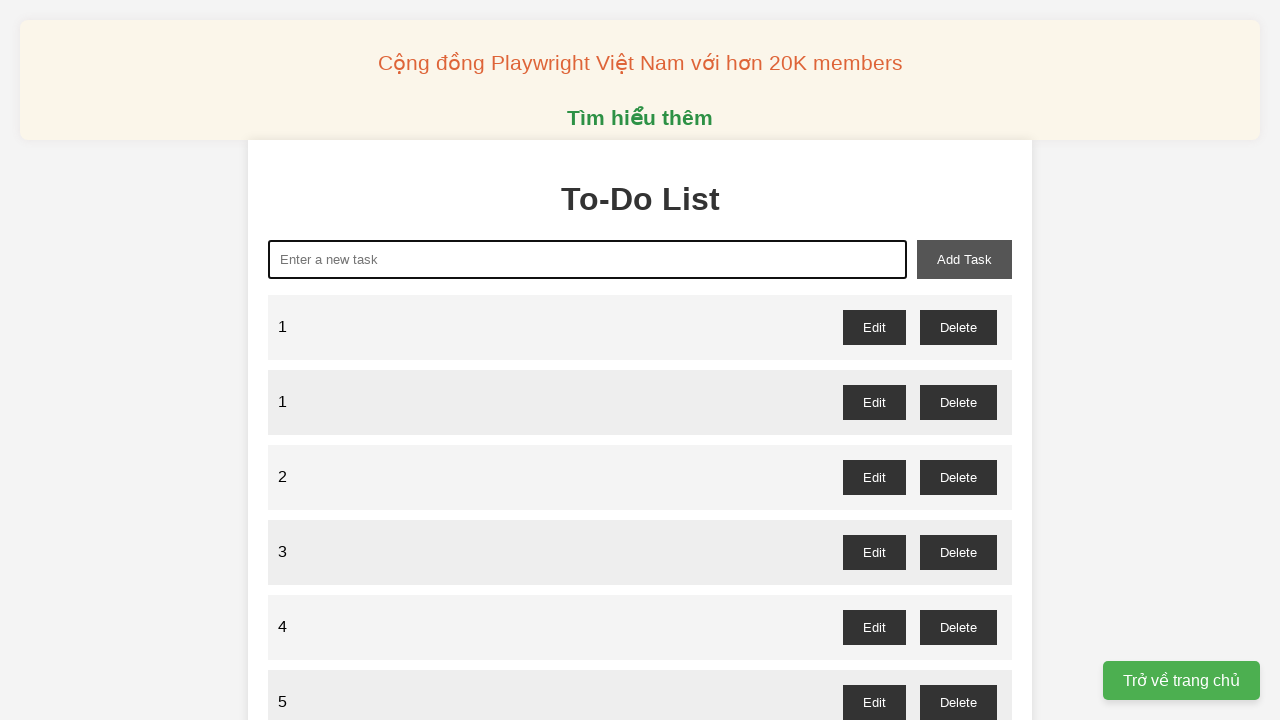

Entered task '16' in the input field
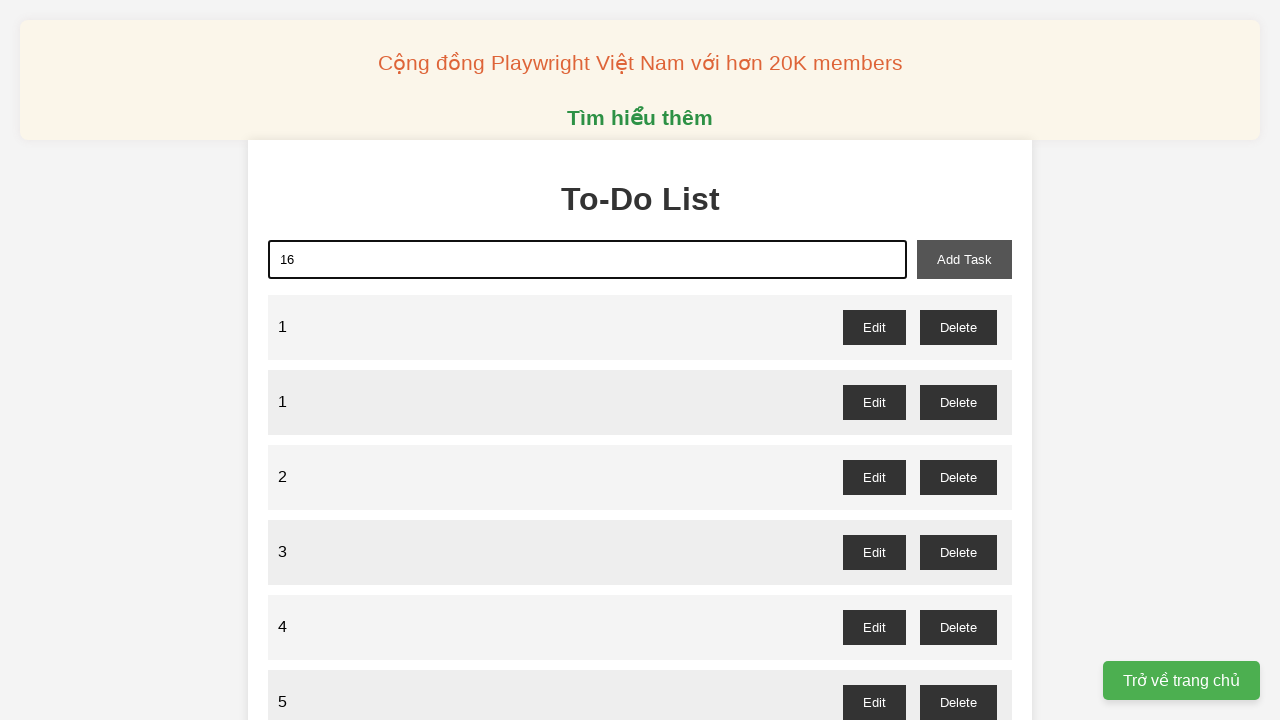

Clicked add task button to add task 16 at (964, 259) on xpath=//button[@id='add-task']
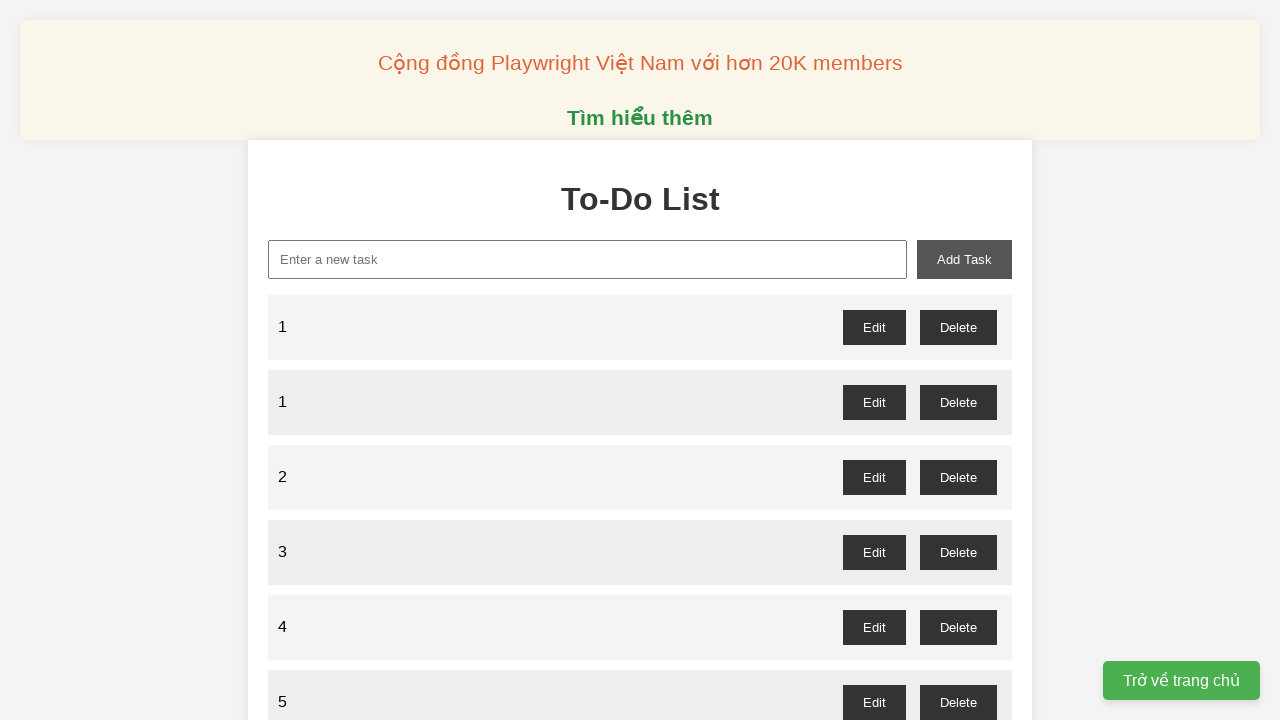

Cleared the task input field before adding task 17 on xpath=//input[@id='new-task']
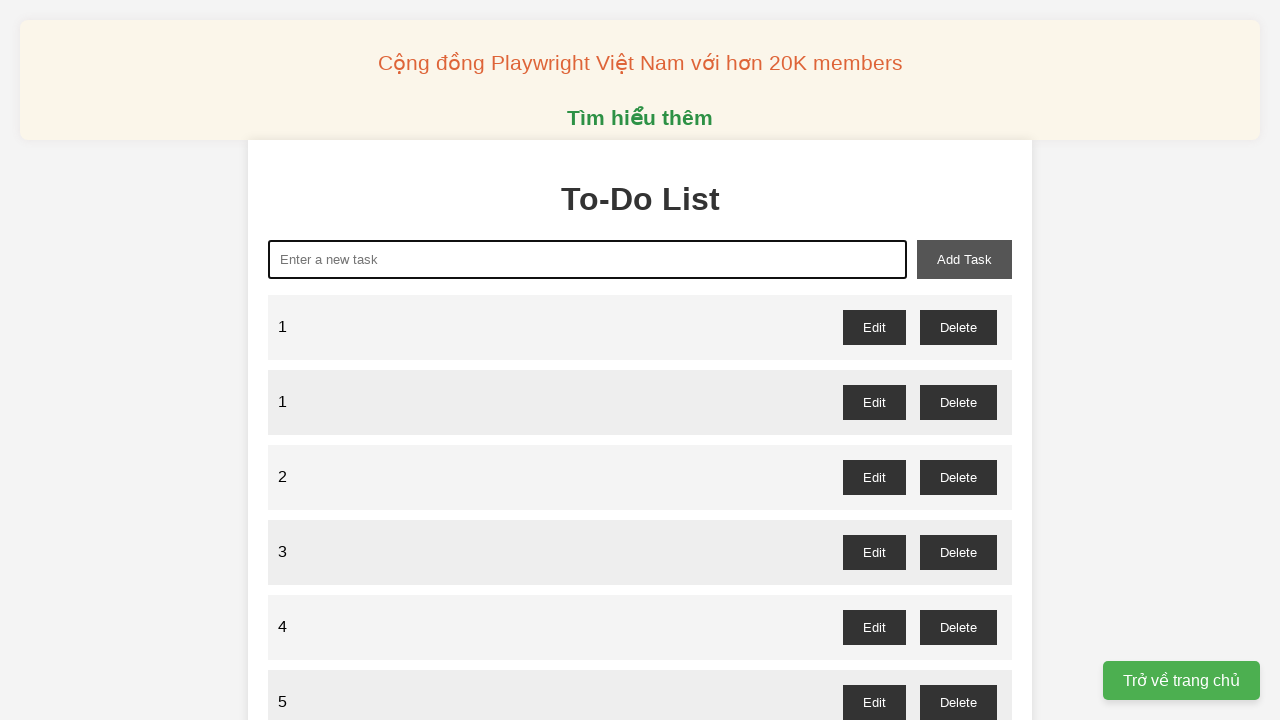

Entered task '17' in the input field
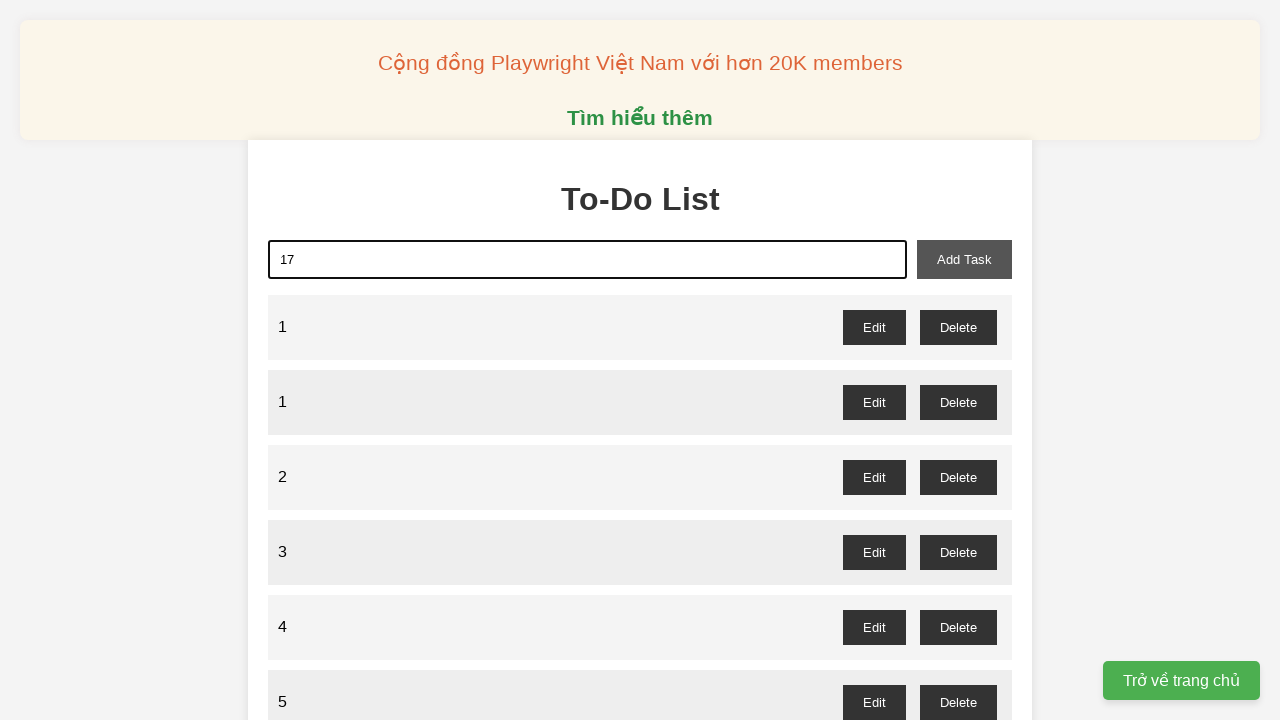

Clicked add task button to add task 17 at (964, 259) on xpath=//button[@id='add-task']
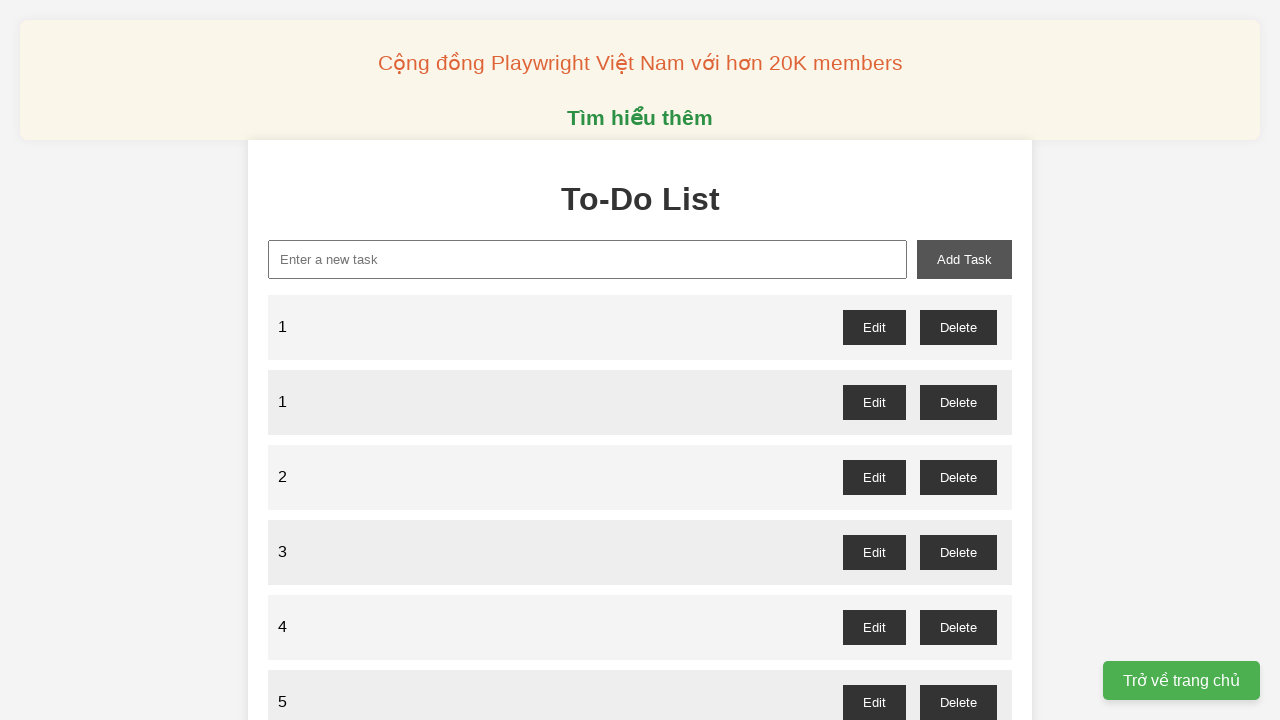

Cleared the task input field before adding task 18 on xpath=//input[@id='new-task']
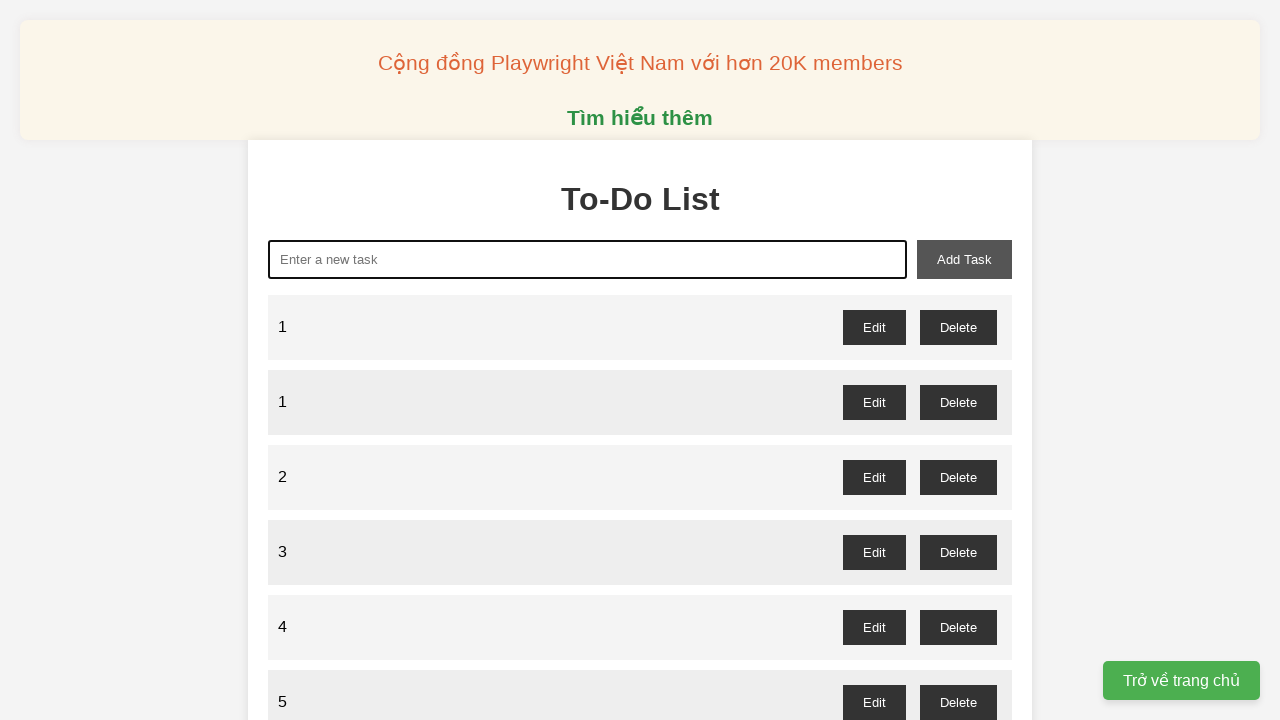

Entered task '18' in the input field
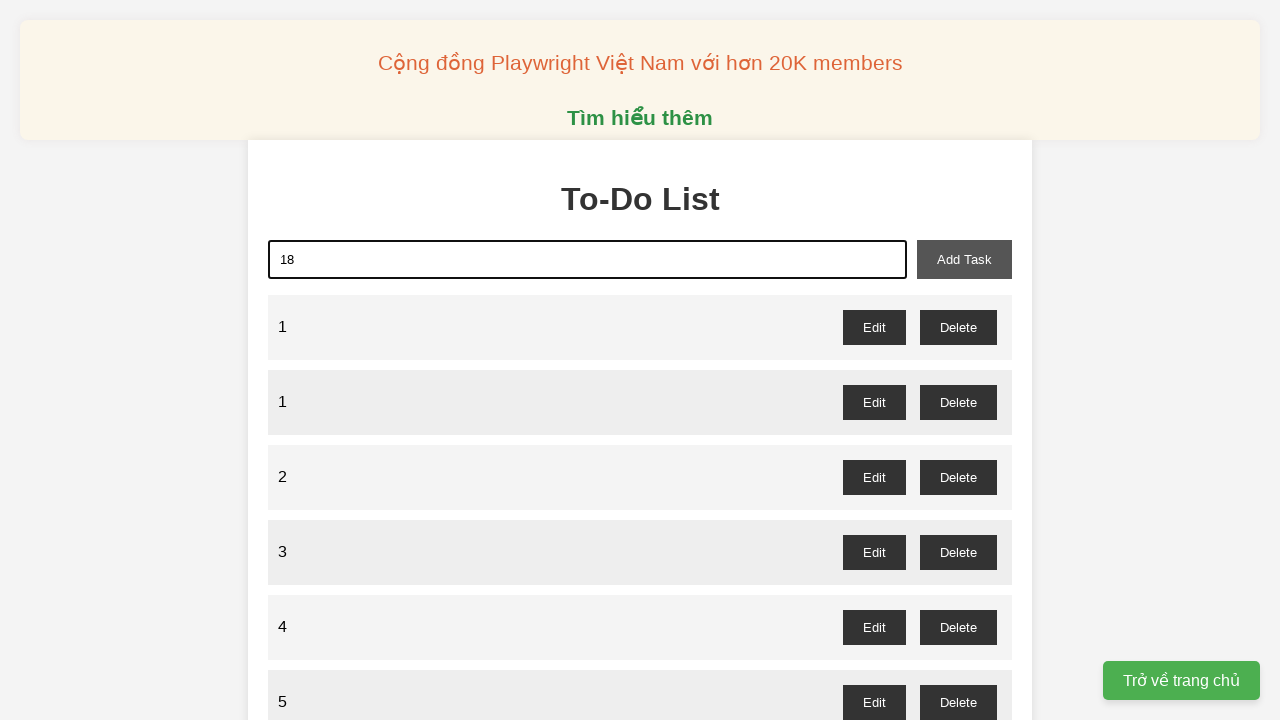

Clicked add task button to add task 18 at (964, 259) on xpath=//button[@id='add-task']
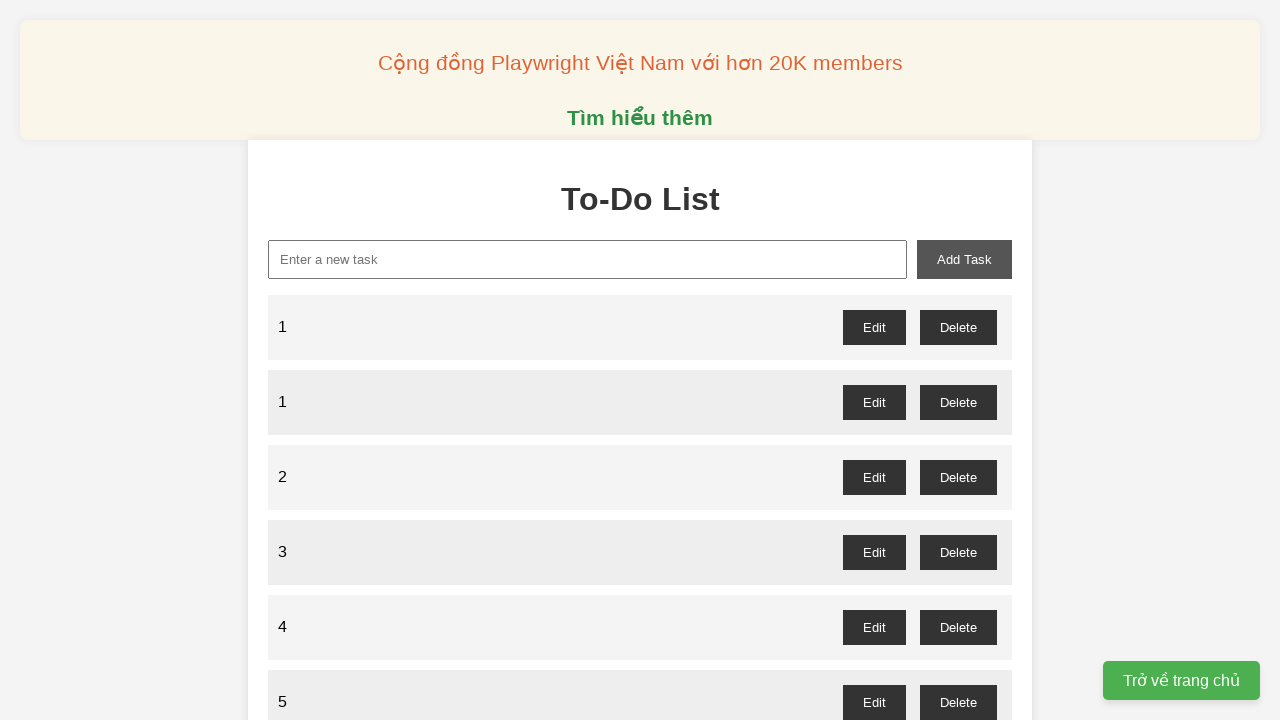

Cleared the task input field before adding task 19 on xpath=//input[@id='new-task']
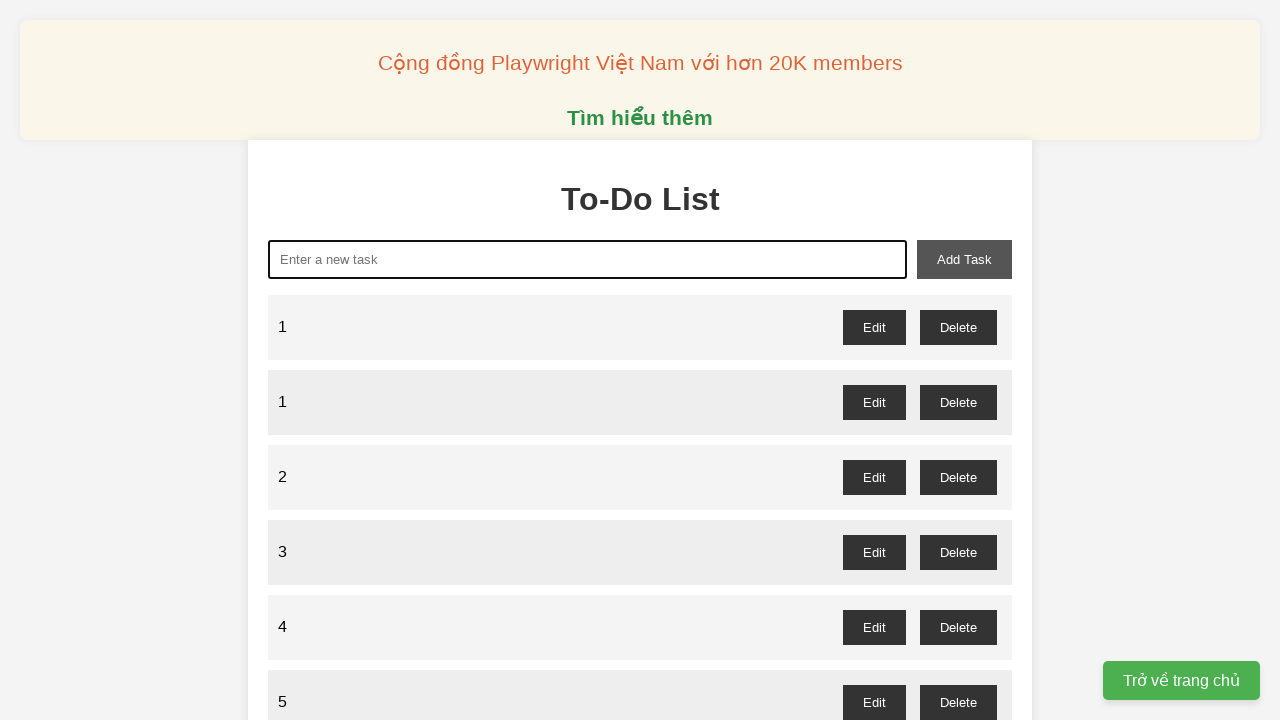

Entered task '19' in the input field
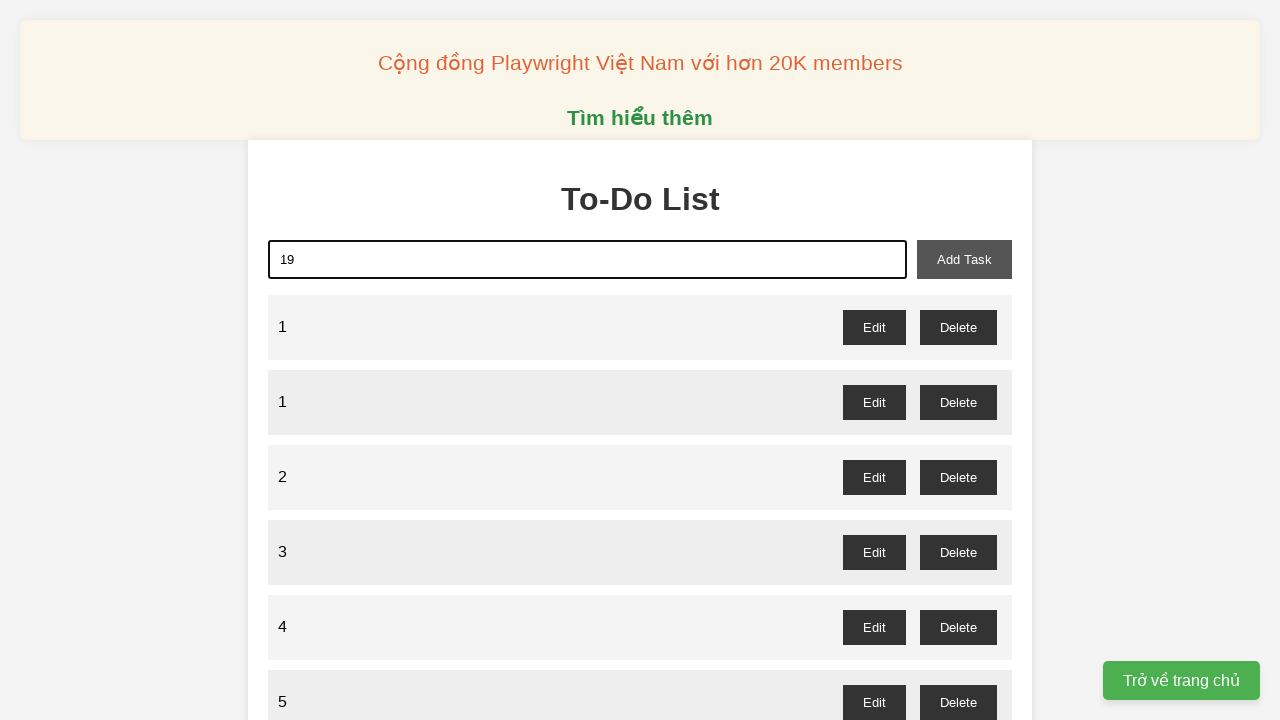

Clicked add task button to add task 19 at (964, 259) on xpath=//button[@id='add-task']
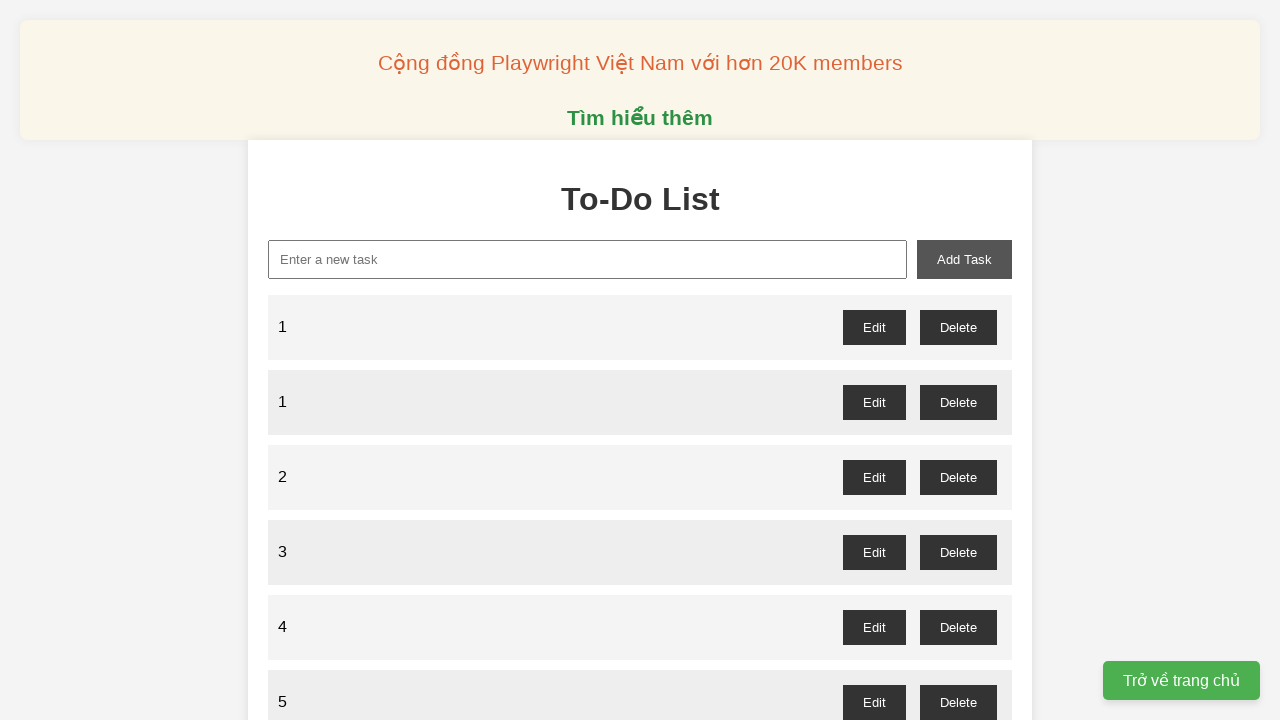

Cleared the task input field before adding task 20 on xpath=//input[@id='new-task']
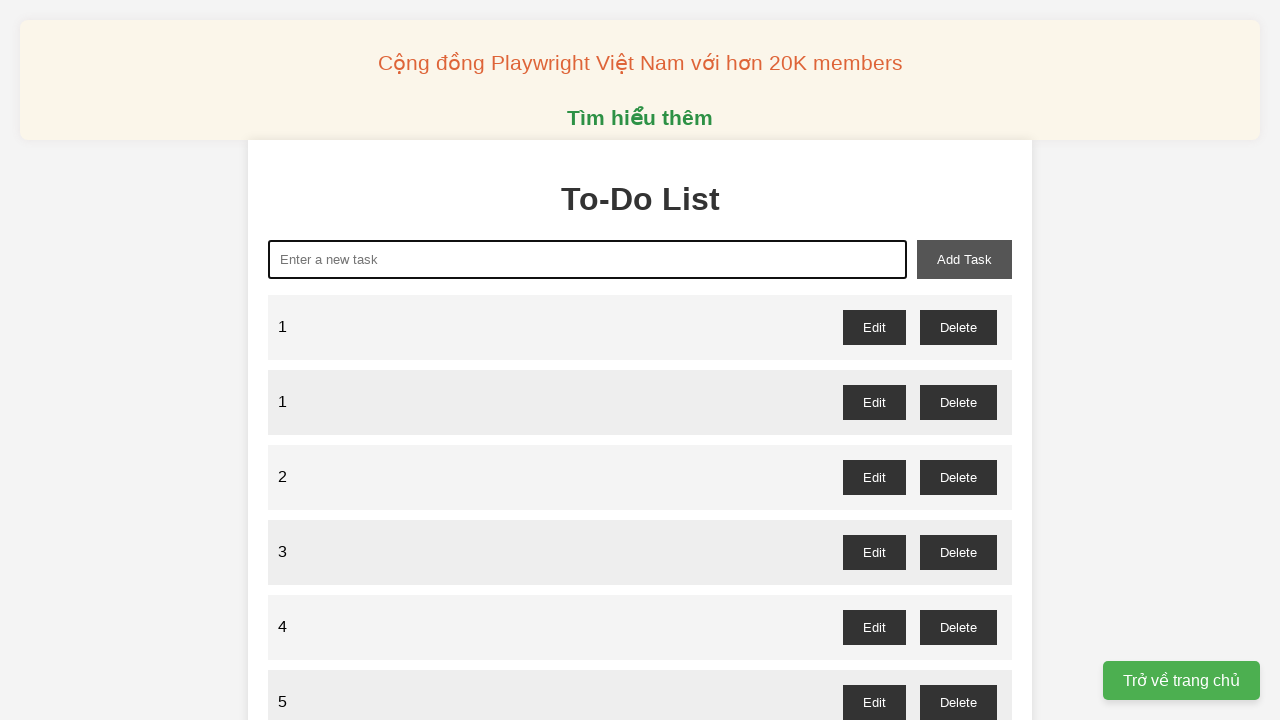

Entered task '20' in the input field
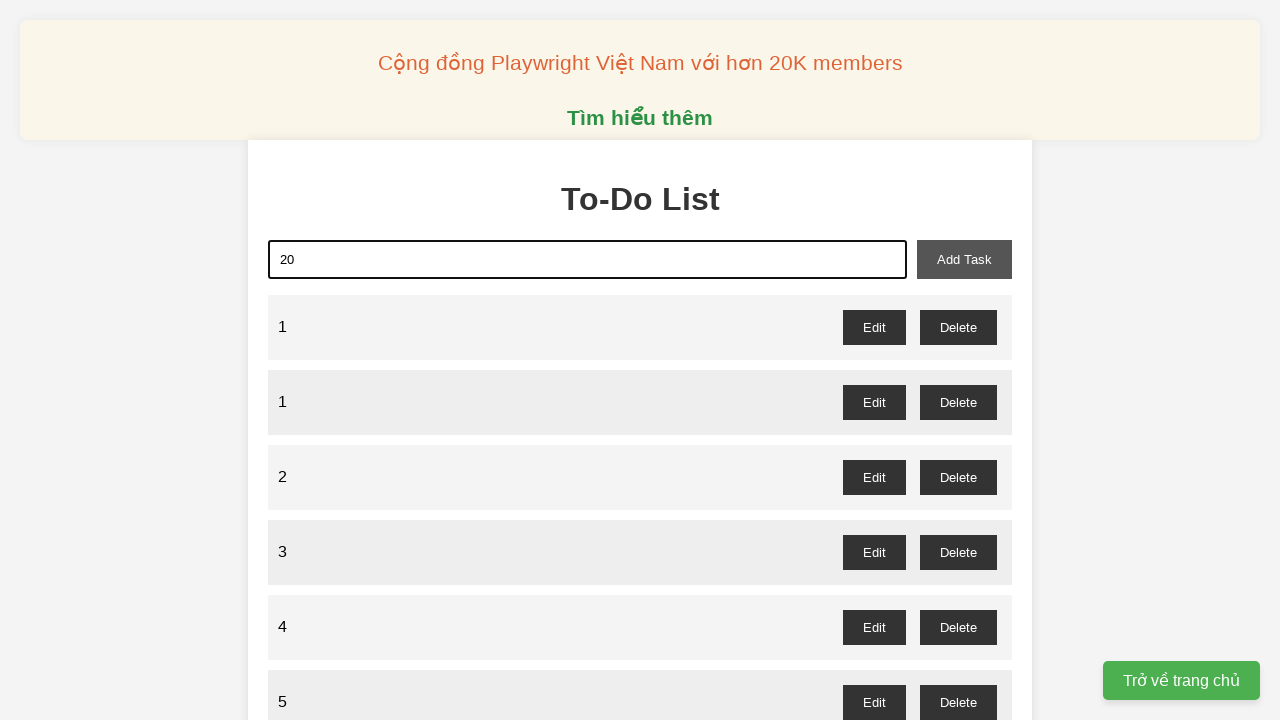

Clicked add task button to add task 20 at (964, 259) on xpath=//button[@id='add-task']
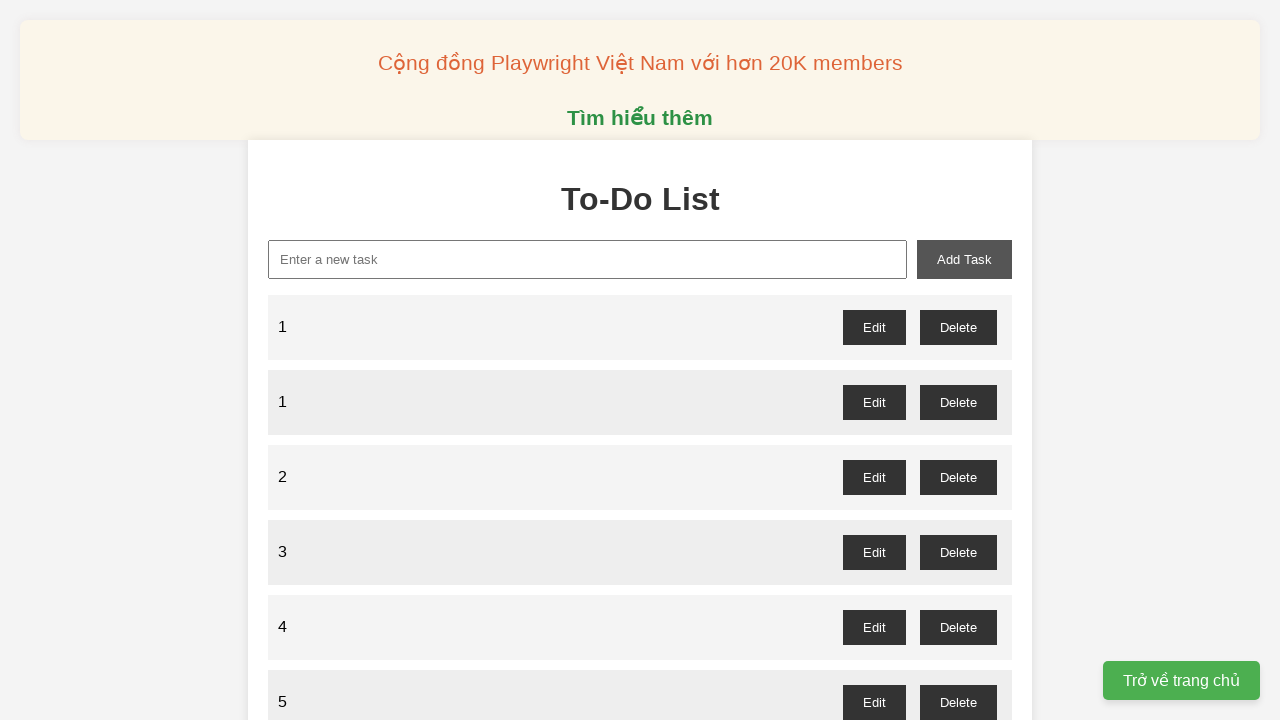

Deleted even-numbered task 2 at (958, 477) on //button[@id='2-delete']
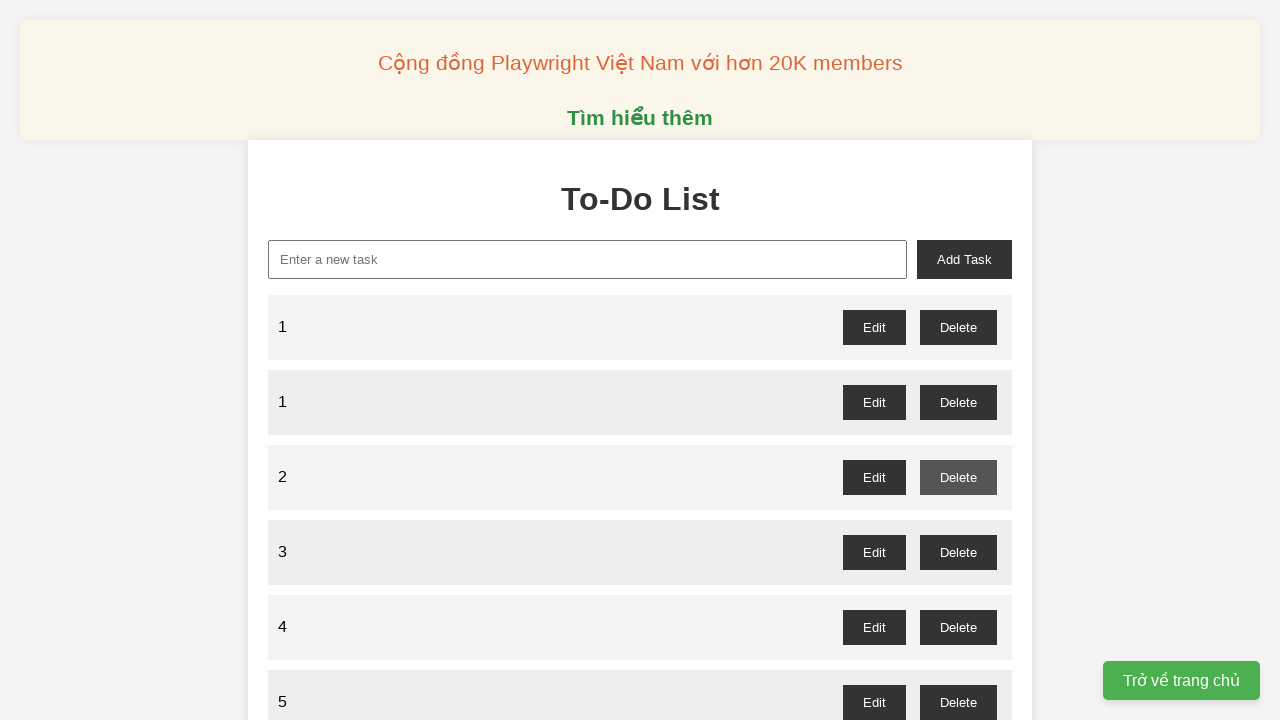

Deleted even-numbered task 4 at (958, 627) on //button[@id='4-delete']
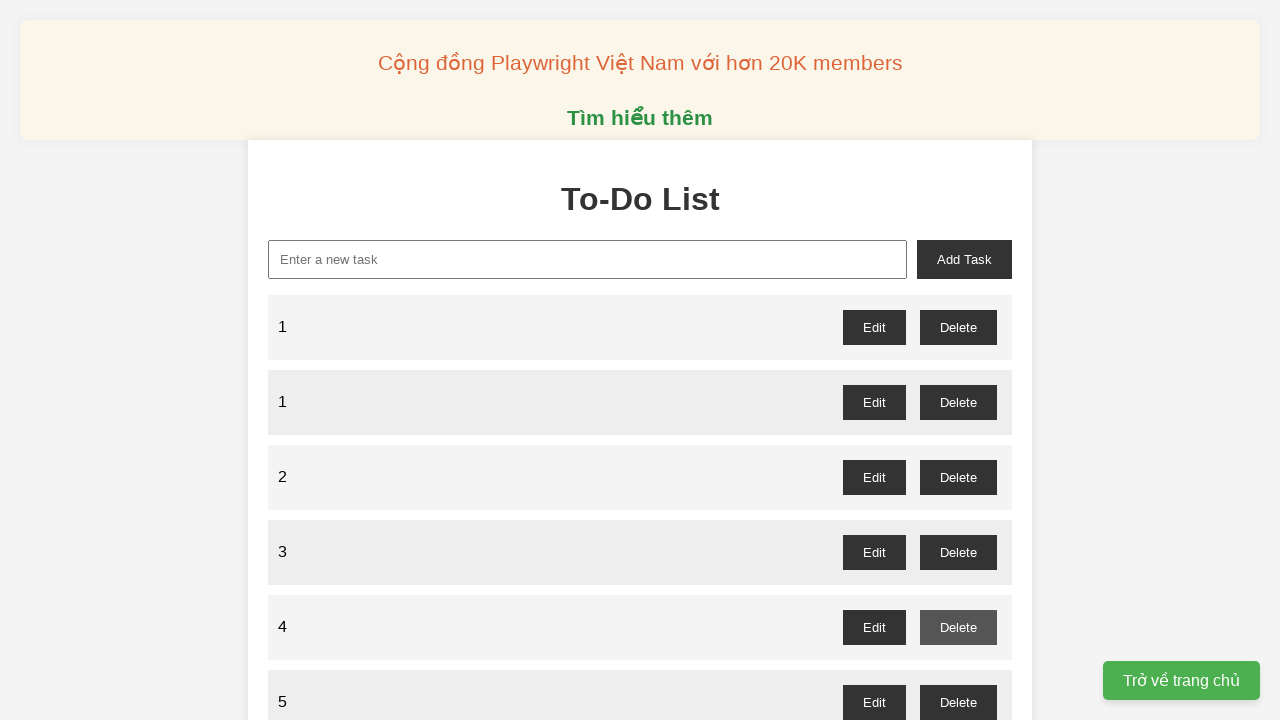

Deleted even-numbered task 6 at (958, 360) on //button[@id='6-delete']
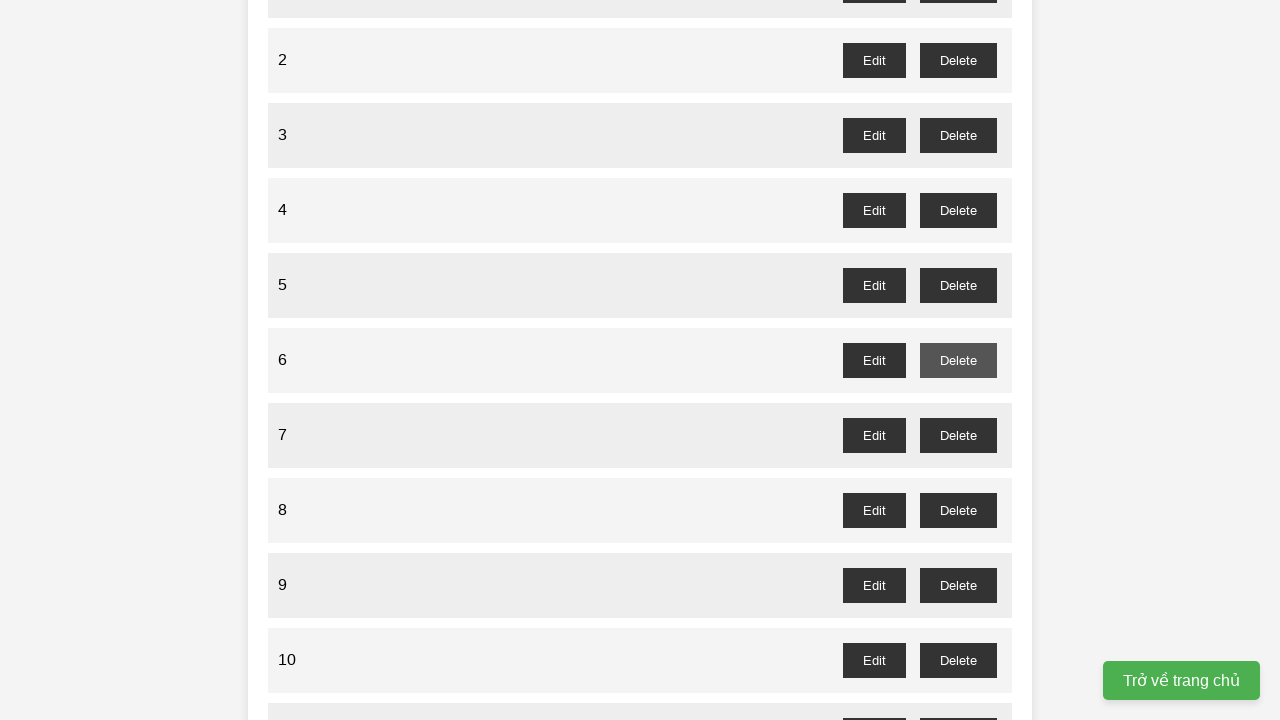

Deleted even-numbered task 8 at (958, 510) on //button[@id='8-delete']
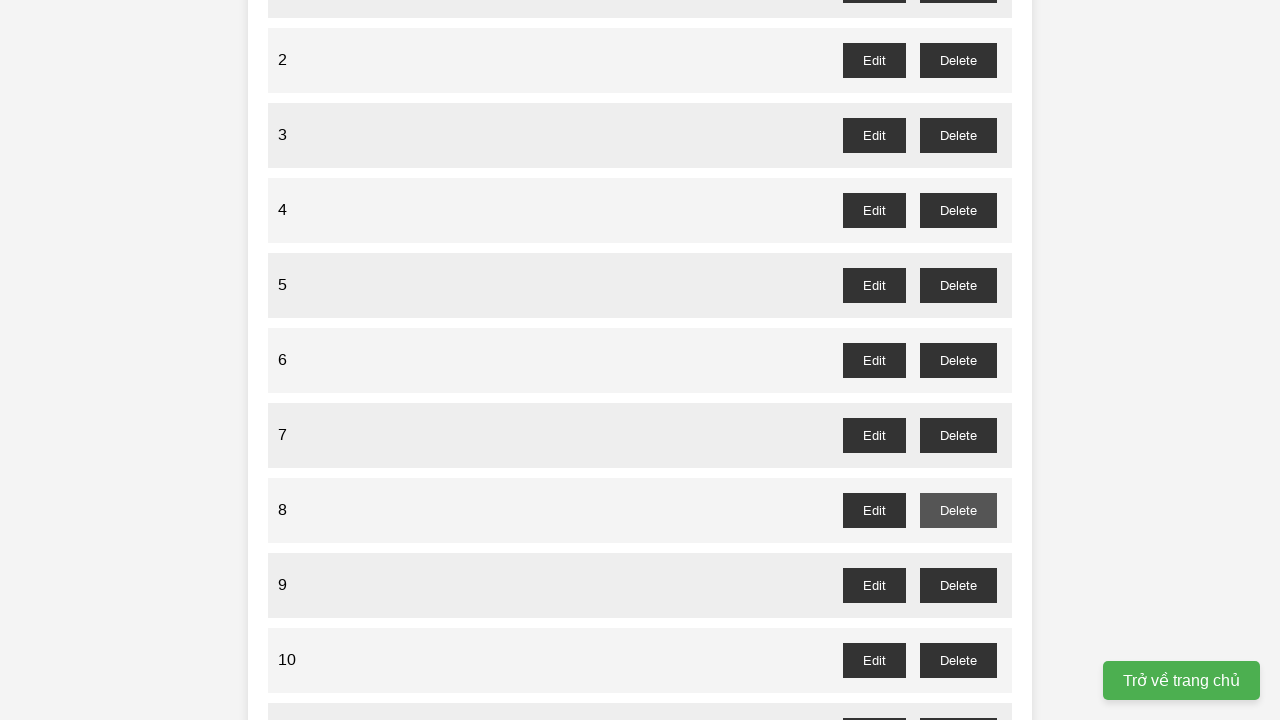

Deleted even-numbered task 10 at (958, 660) on //button[@id='10-delete']
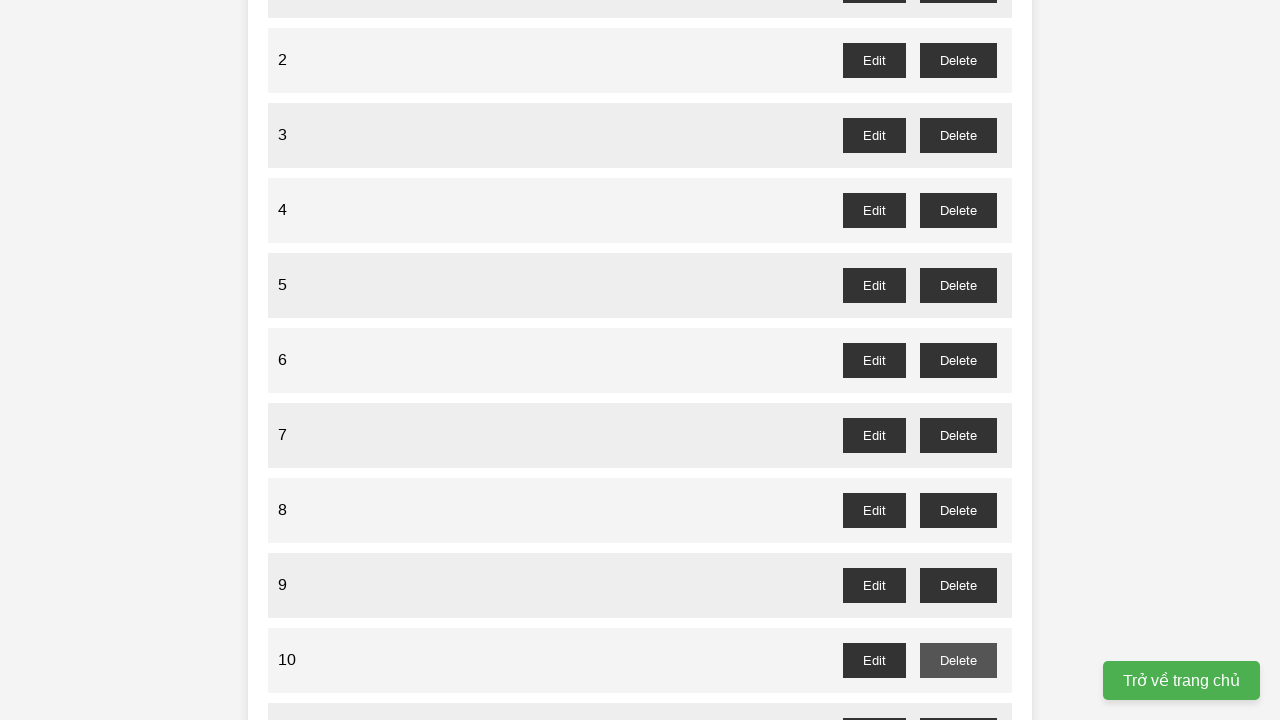

Deleted even-numbered task 12 at (958, 360) on //button[@id='12-delete']
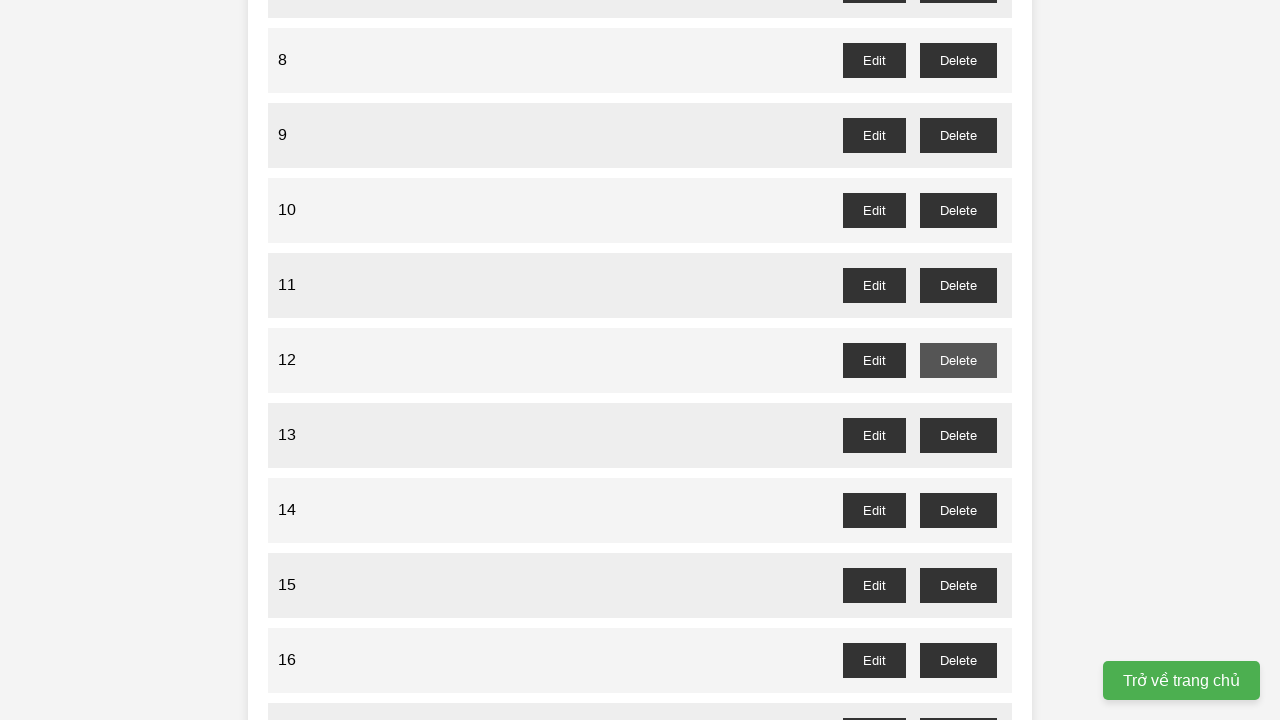

Deleted even-numbered task 14 at (958, 510) on //button[@id='14-delete']
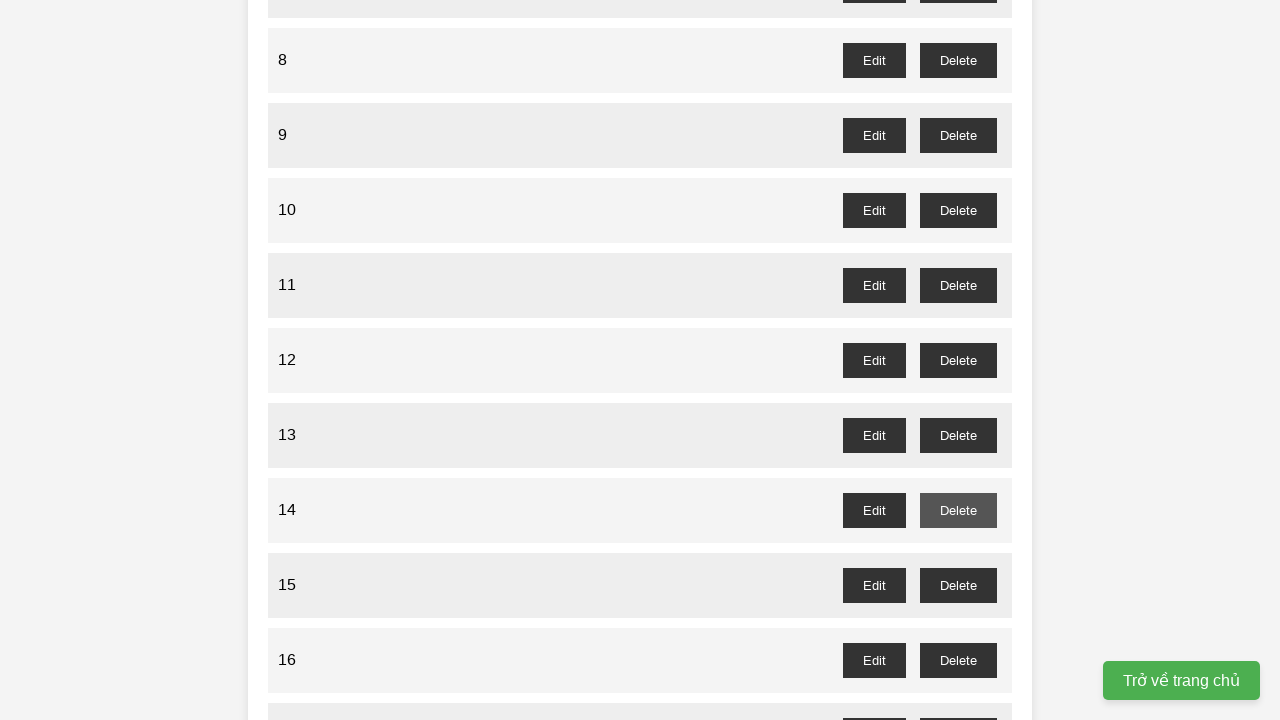

Deleted even-numbered task 16 at (958, 660) on //button[@id='16-delete']
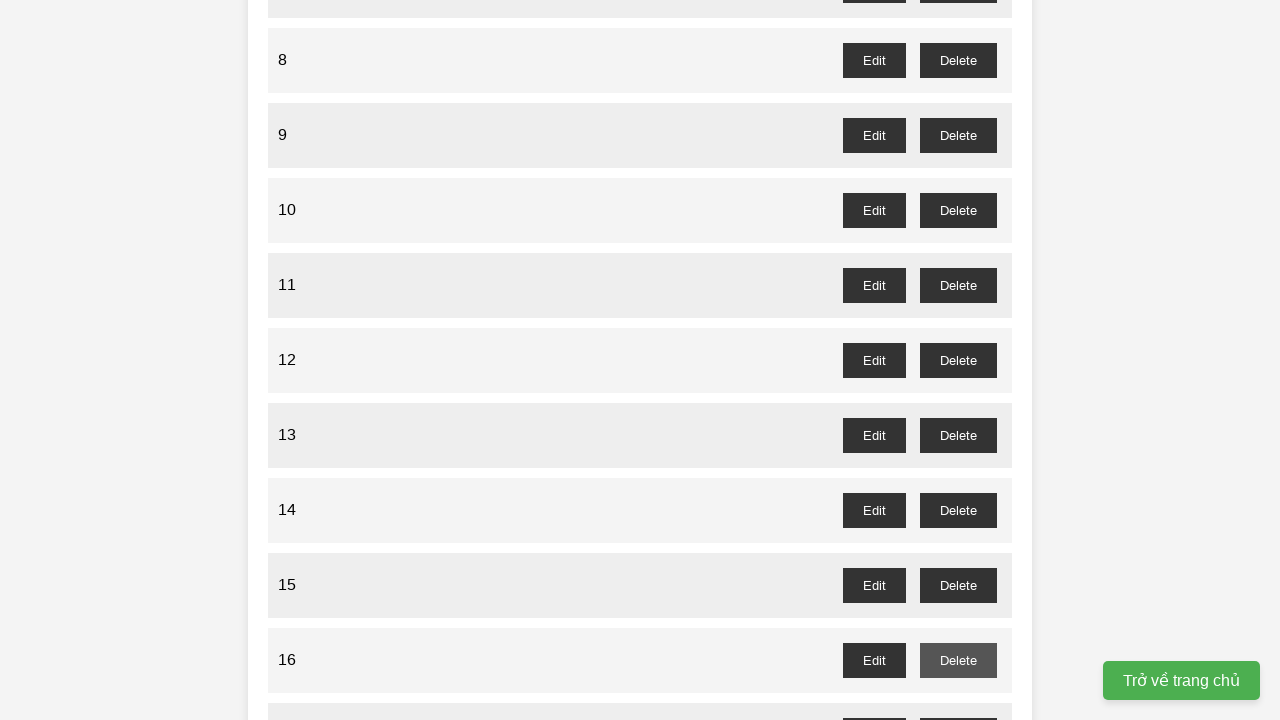

Deleted even-numbered task 18 at (958, 481) on //button[@id='18-delete']
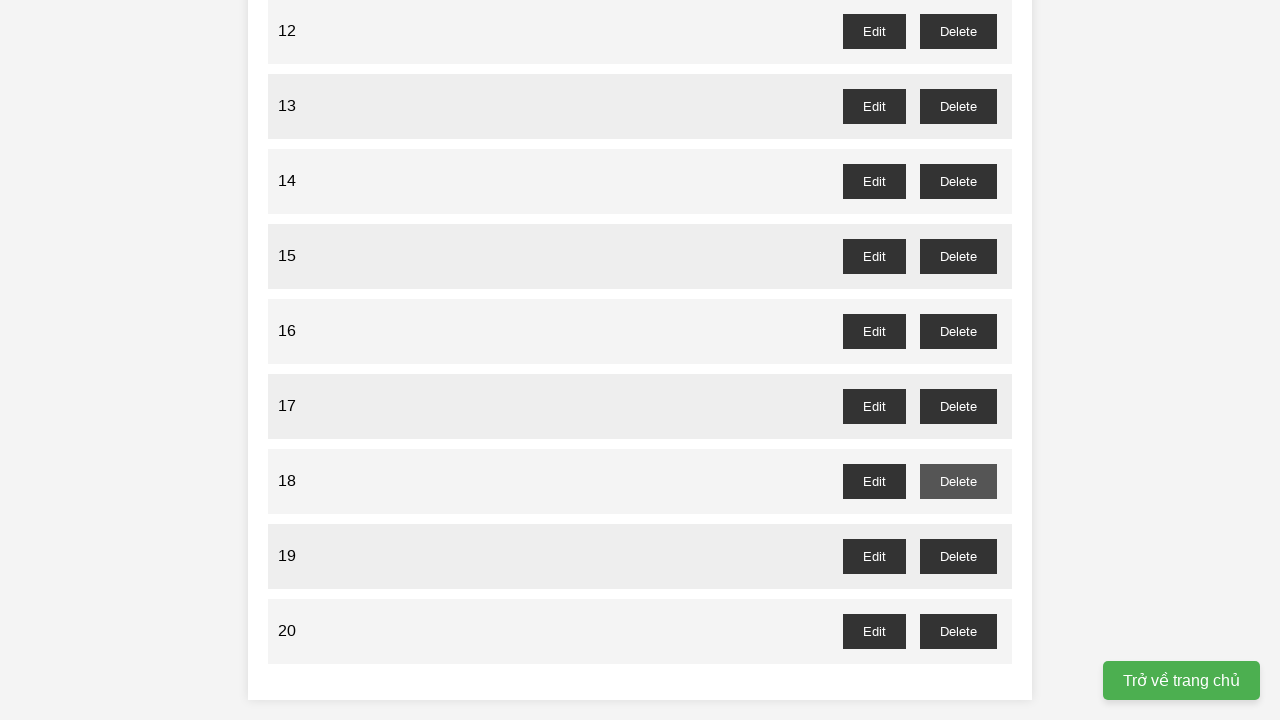

Deleted even-numbered task 20 at (958, 631) on //button[@id='20-delete']
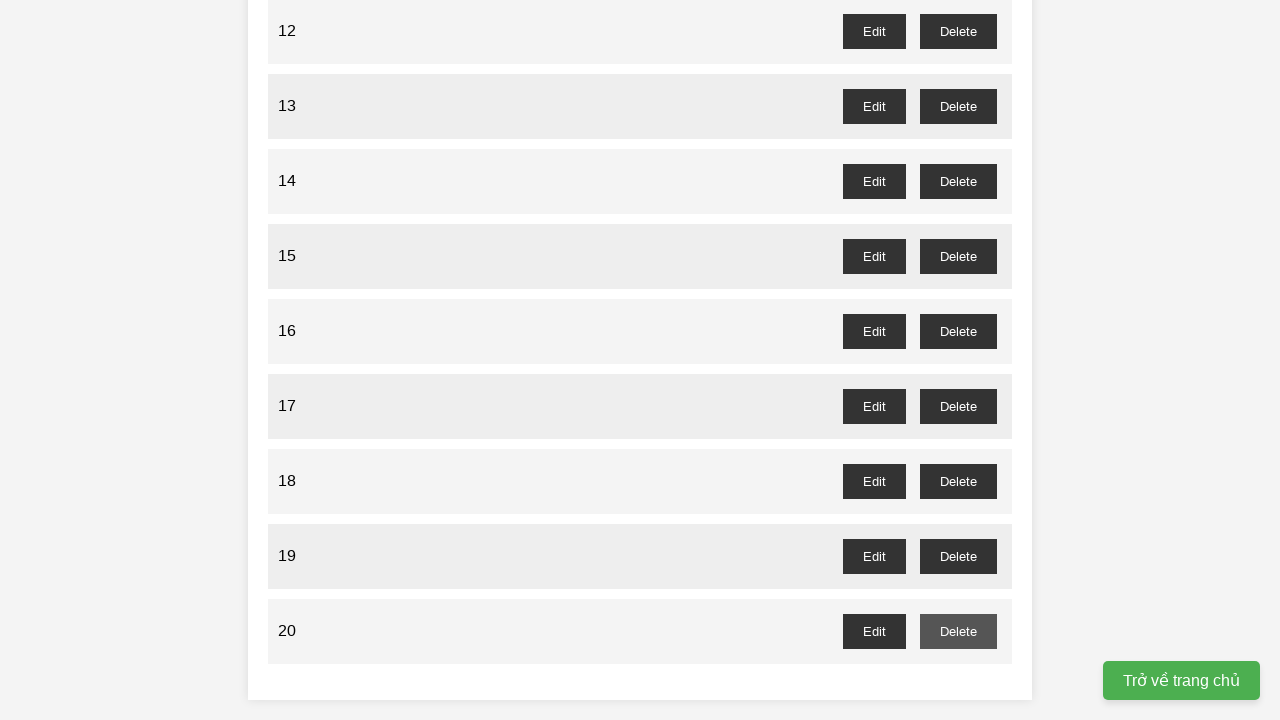

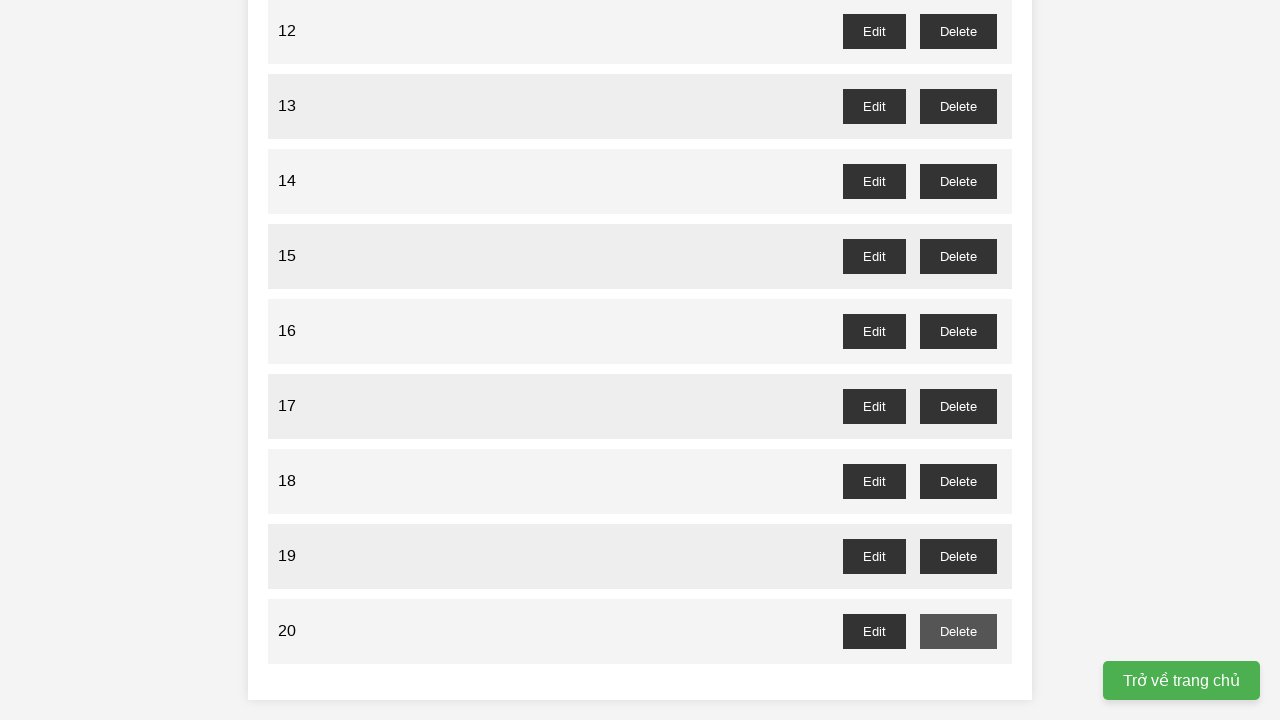